Tests date picker calendar navigation by selecting multiple dates using month navigation controls

Starting URL: https://www.lambdatest.com/selenium-playground/bootstrap-date-picker-demo

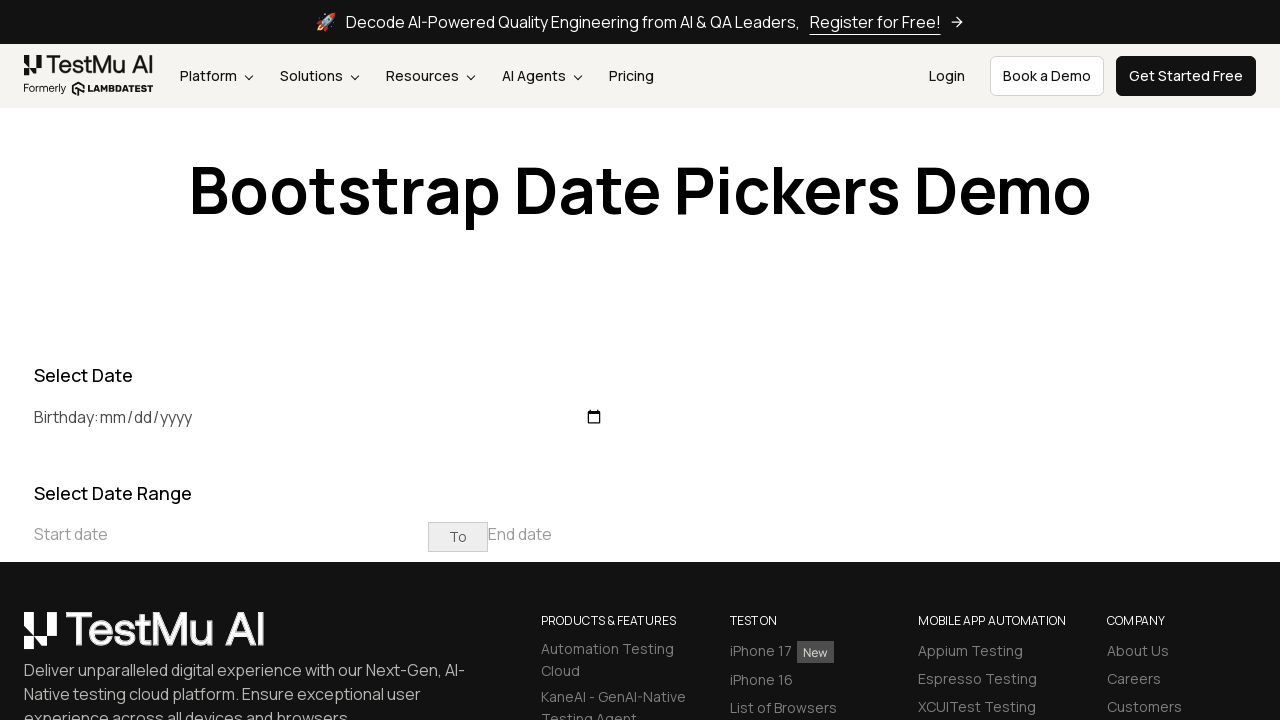

Clicked on the date picker input field to open calendar at (231, 534) on xpath=//input[@placeholder='Start date']
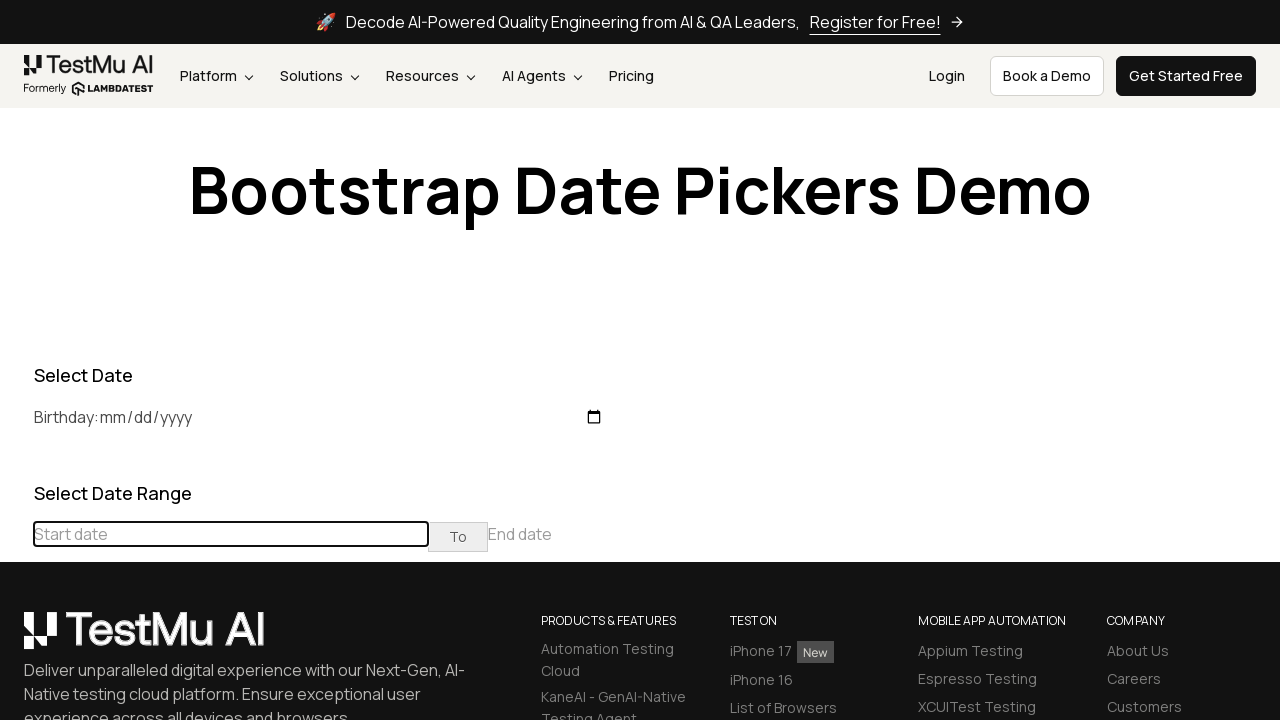

Clicked previous button to navigate to earlier month at (16, 465) on (//table[@class='table-condensed']//th[@class='prev'])[1]
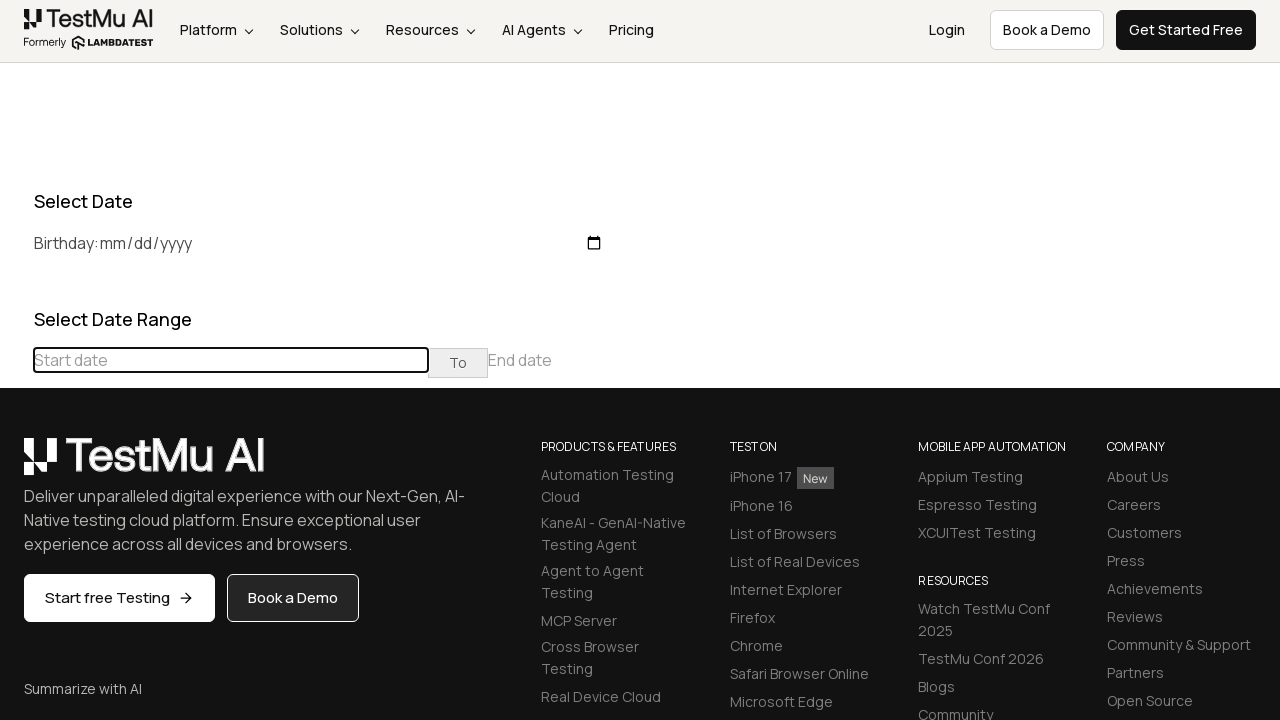

Clicked previous button to navigate to earlier month at (16, 465) on (//table[@class='table-condensed']//th[@class='prev'])[1]
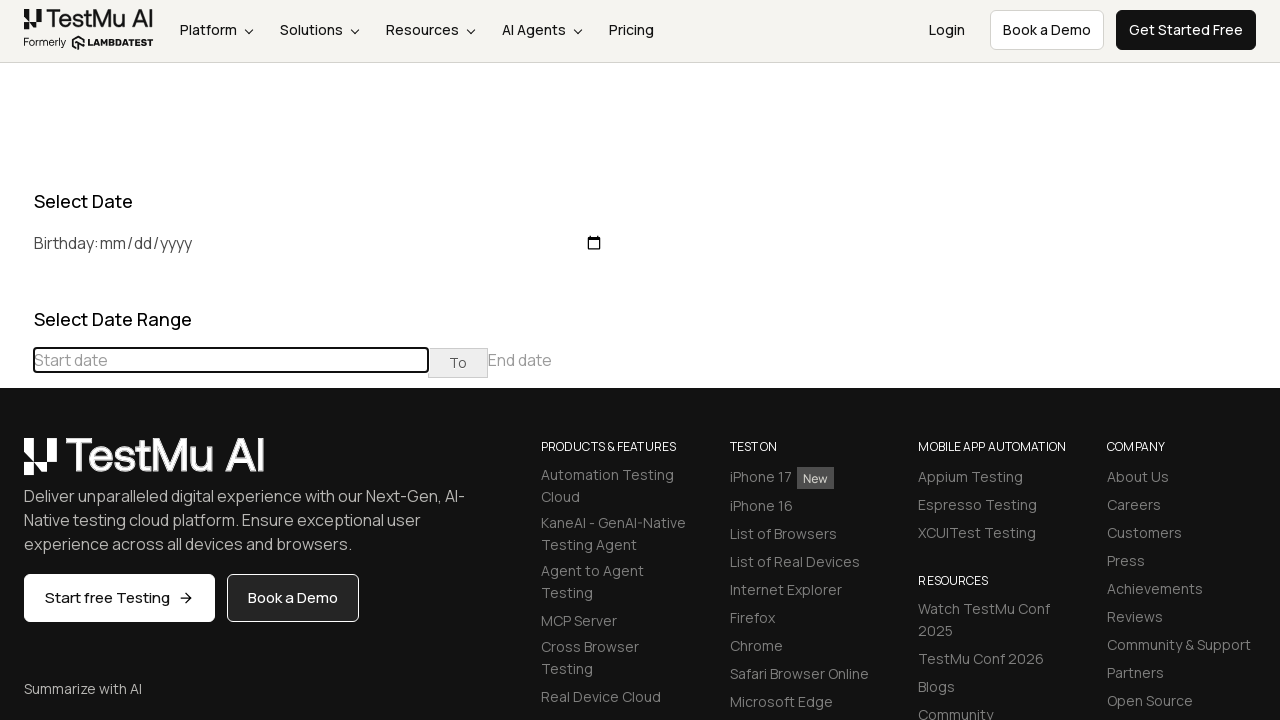

Clicked previous button to navigate to earlier month at (16, 465) on (//table[@class='table-condensed']//th[@class='prev'])[1]
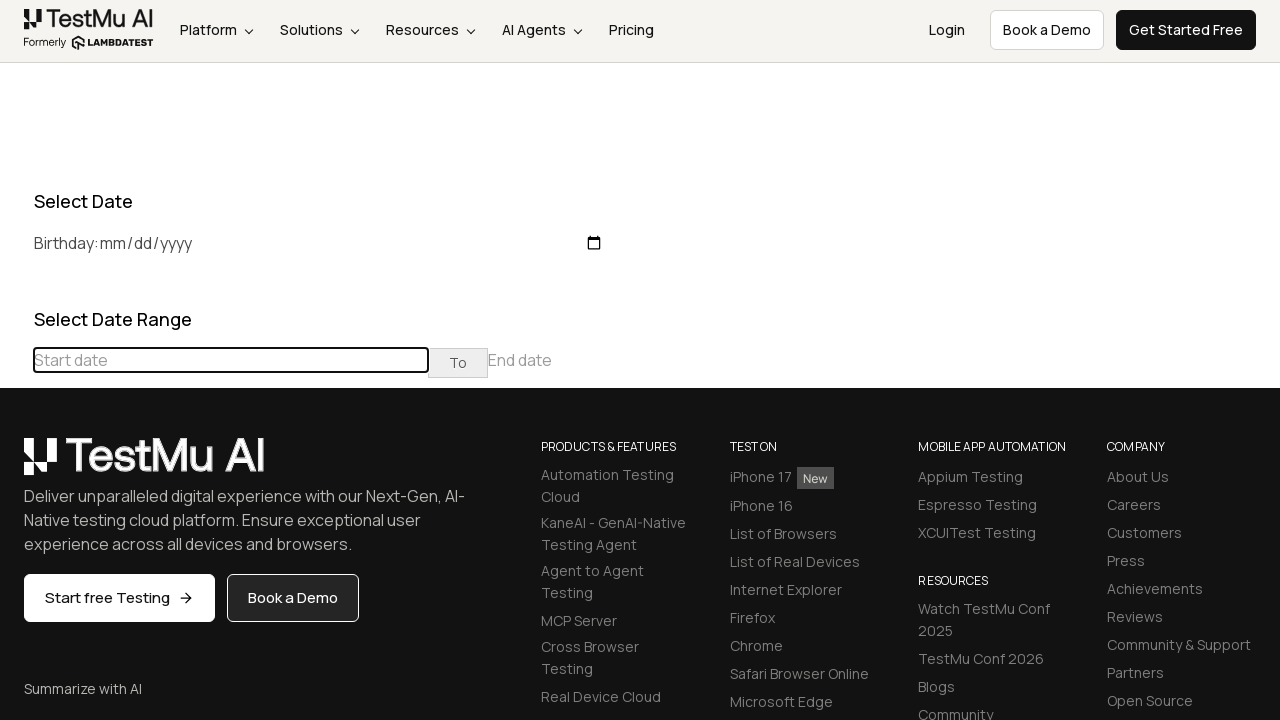

Clicked previous button to navigate to earlier month at (16, 465) on (//table[@class='table-condensed']//th[@class='prev'])[1]
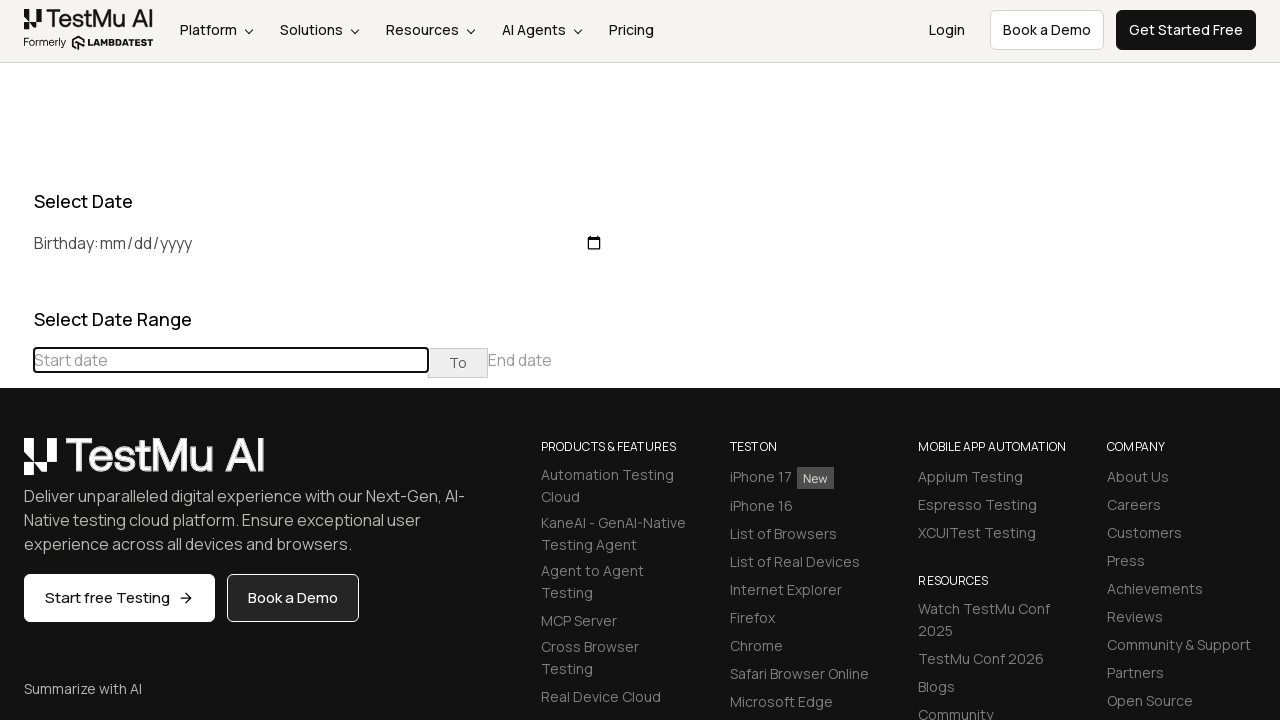

Clicked previous button to navigate to earlier month at (16, 465) on (//table[@class='table-condensed']//th[@class='prev'])[1]
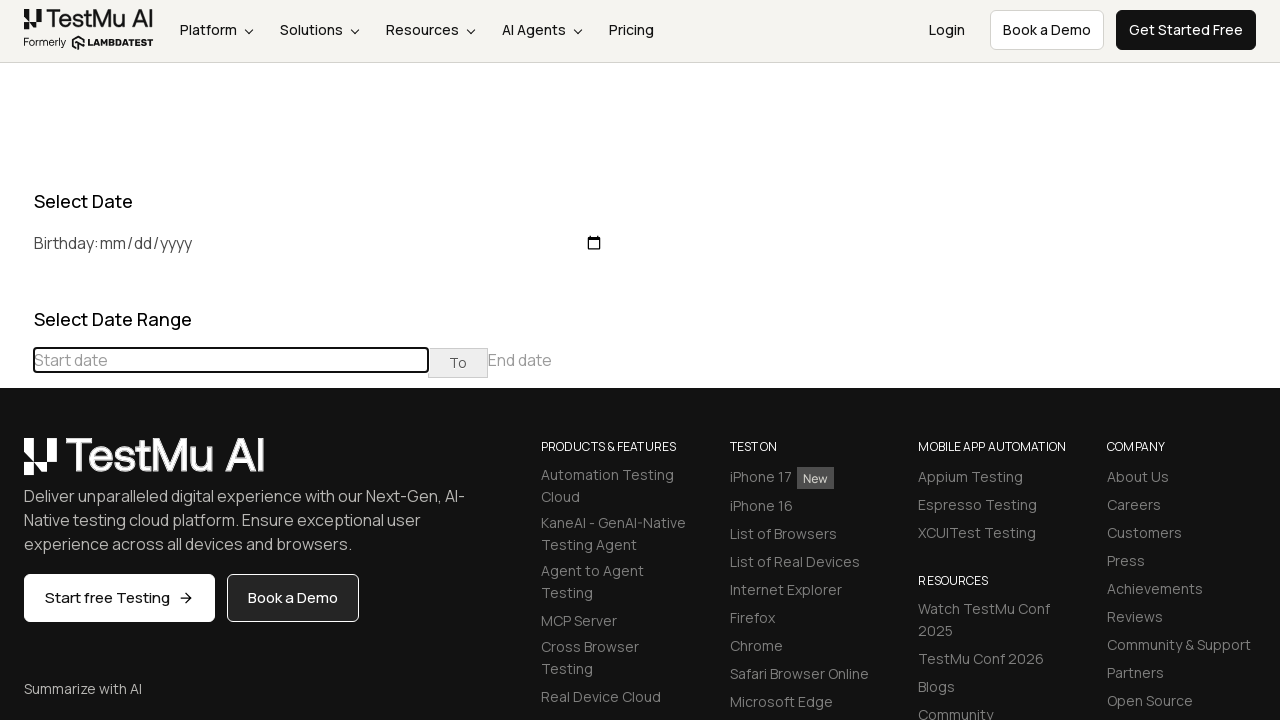

Clicked previous button to navigate to earlier month at (16, 465) on (//table[@class='table-condensed']//th[@class='prev'])[1]
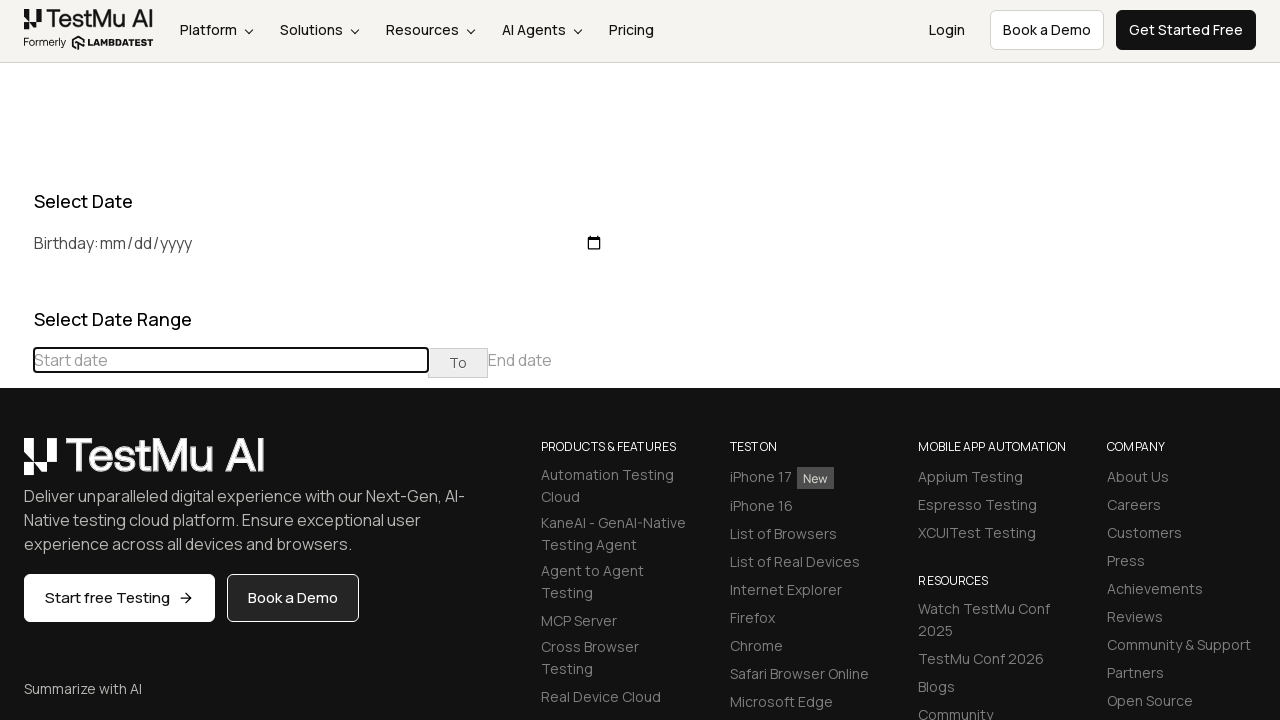

Clicked previous button to navigate to earlier month at (16, 465) on (//table[@class='table-condensed']//th[@class='prev'])[1]
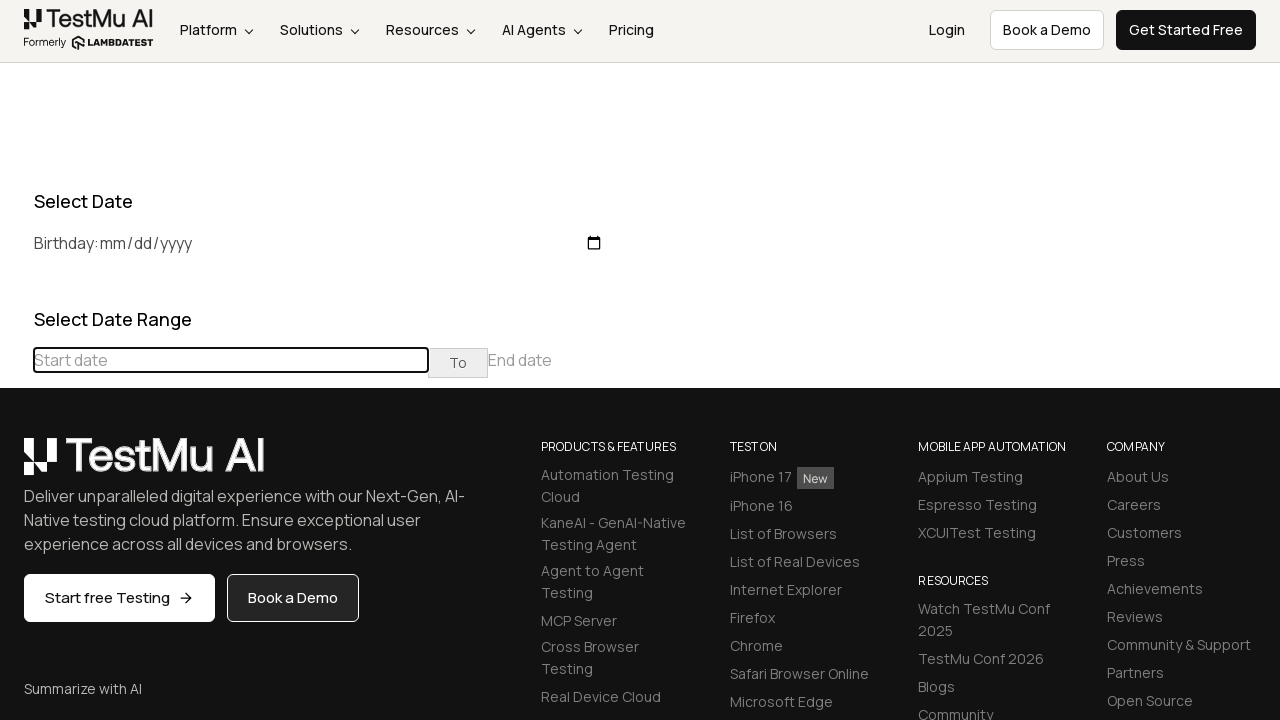

Clicked previous button to navigate to earlier month at (16, 465) on (//table[@class='table-condensed']//th[@class='prev'])[1]
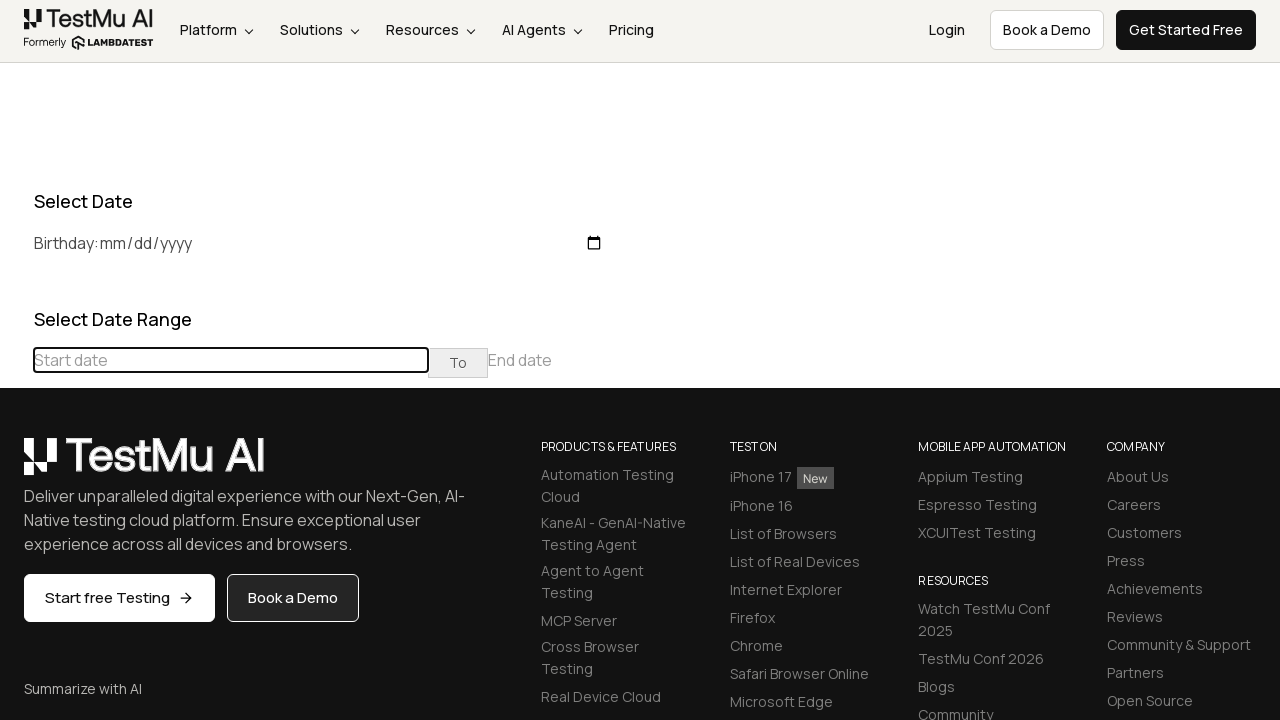

Clicked previous button to navigate to earlier month at (16, 465) on (//table[@class='table-condensed']//th[@class='prev'])[1]
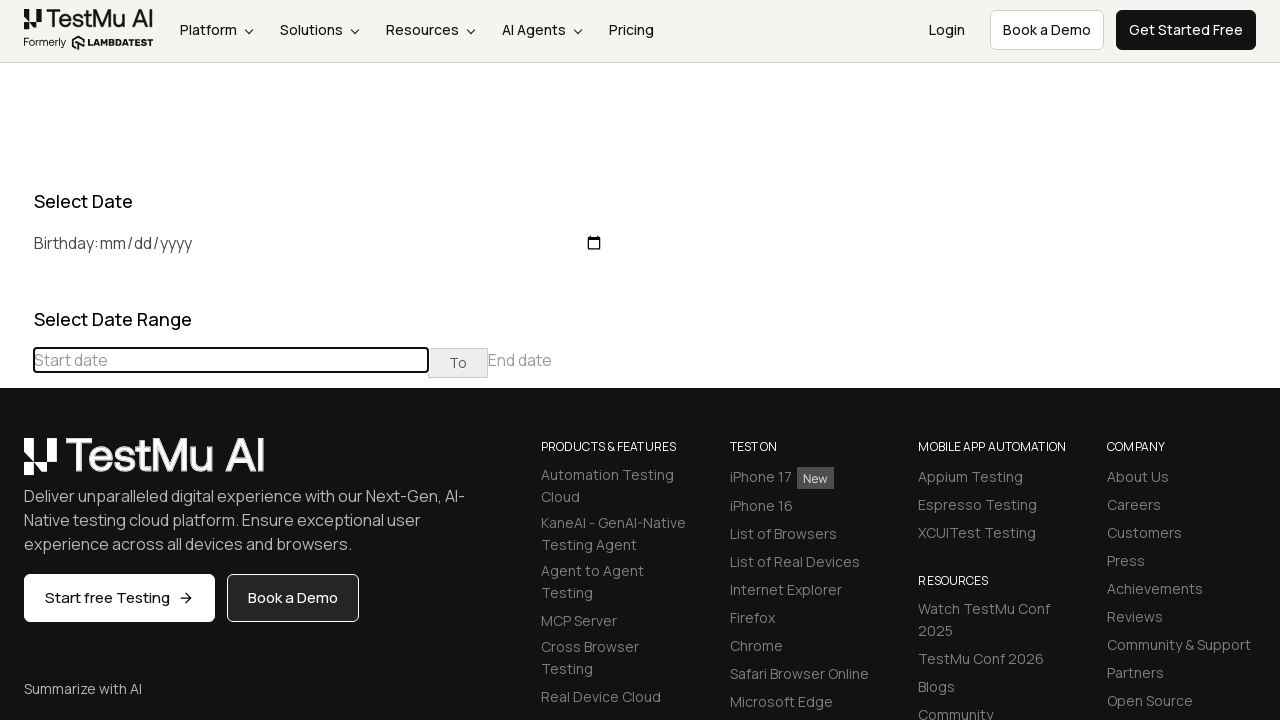

Clicked previous button to navigate to earlier month at (16, 465) on (//table[@class='table-condensed']//th[@class='prev'])[1]
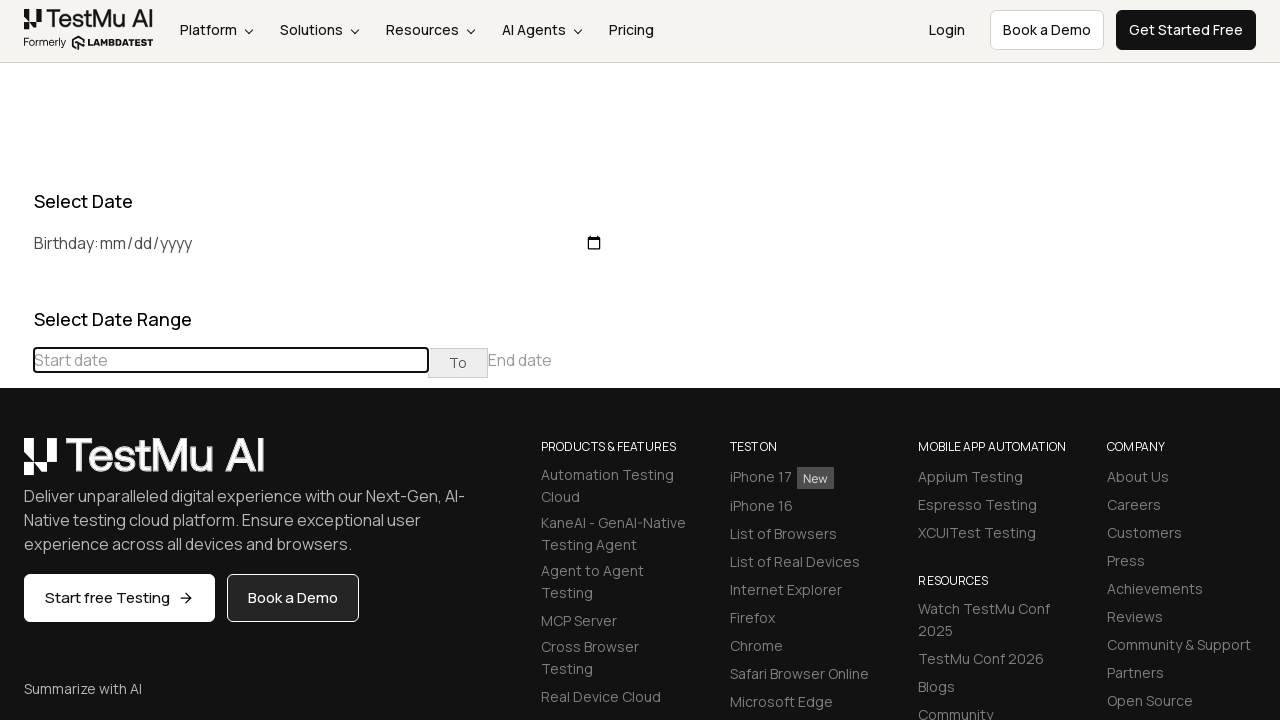

Clicked previous button to navigate to earlier month at (16, 465) on (//table[@class='table-condensed']//th[@class='prev'])[1]
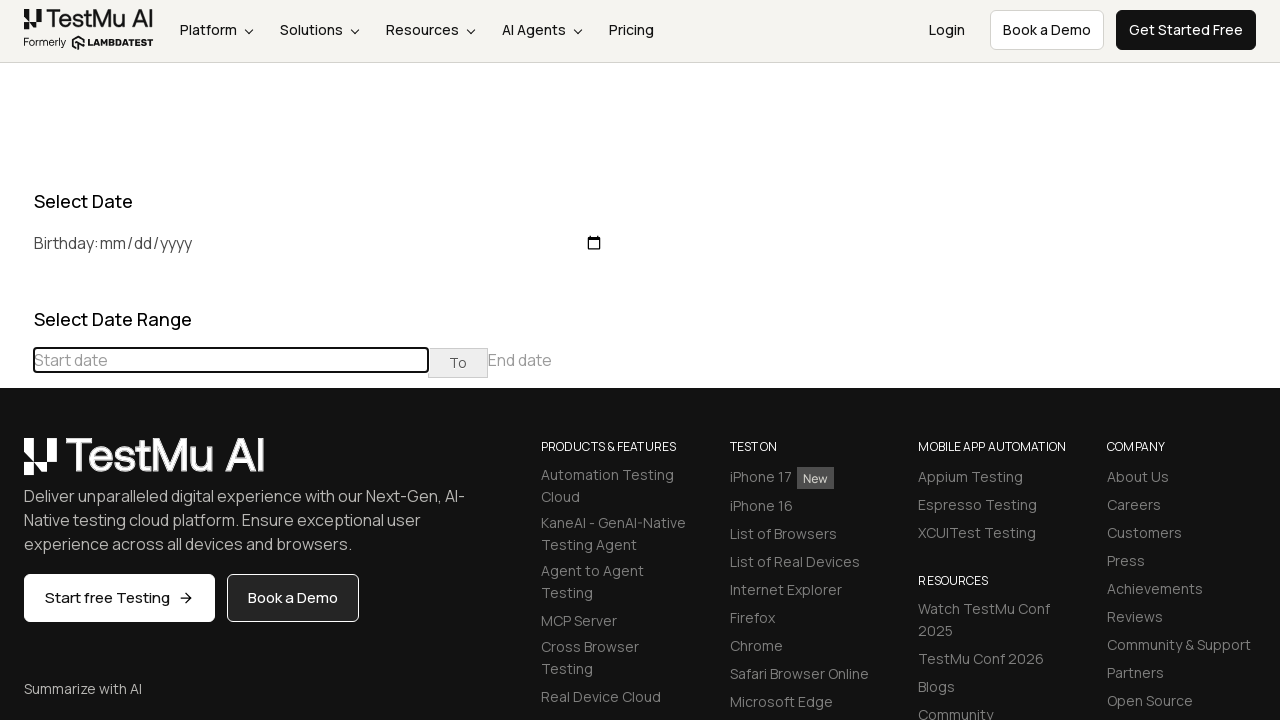

Clicked previous button to navigate to earlier month at (16, 465) on (//table[@class='table-condensed']//th[@class='prev'])[1]
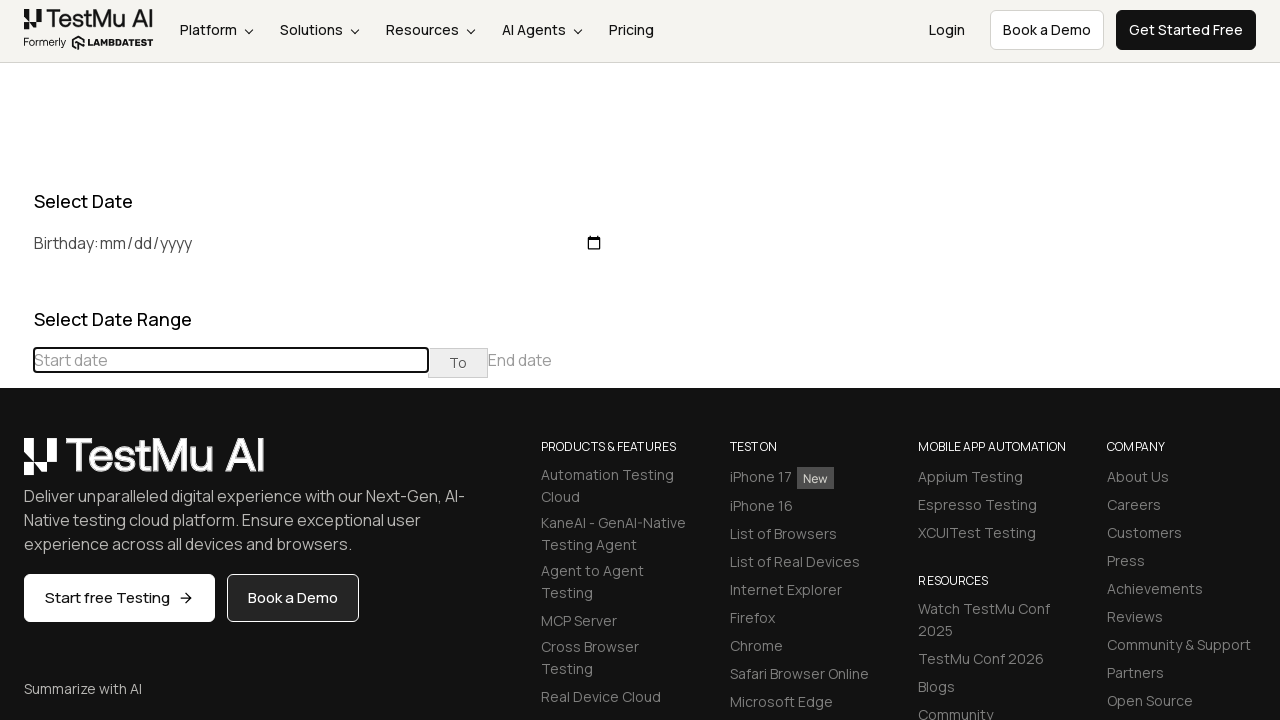

Clicked previous button to navigate to earlier month at (16, 465) on (//table[@class='table-condensed']//th[@class='prev'])[1]
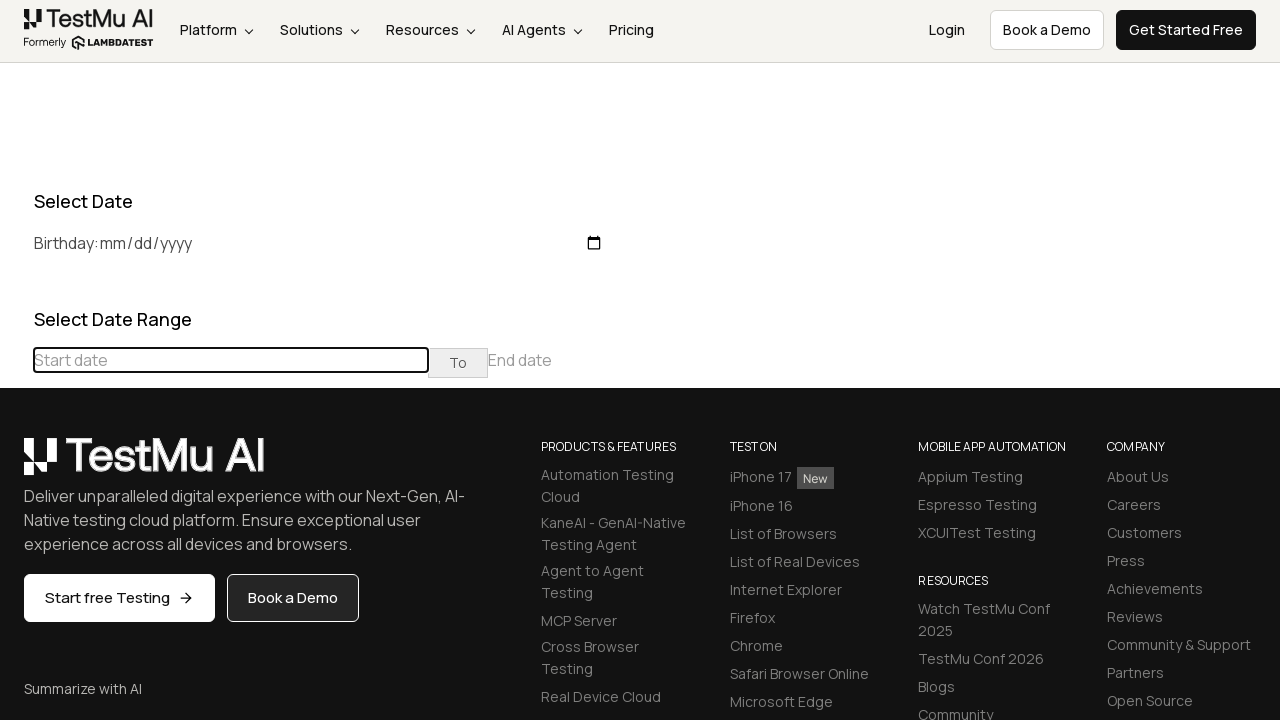

Clicked previous button to navigate to earlier month at (16, 465) on (//table[@class='table-condensed']//th[@class='prev'])[1]
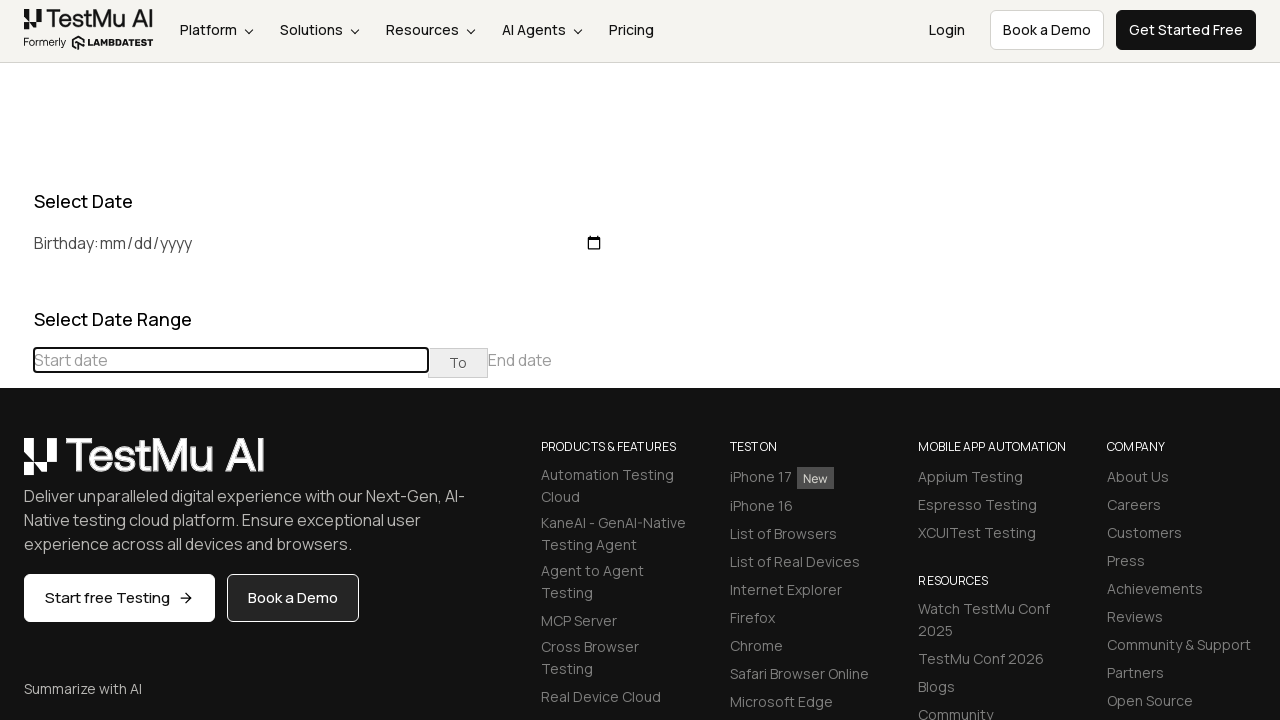

Clicked previous button to navigate to earlier month at (16, 465) on (//table[@class='table-condensed']//th[@class='prev'])[1]
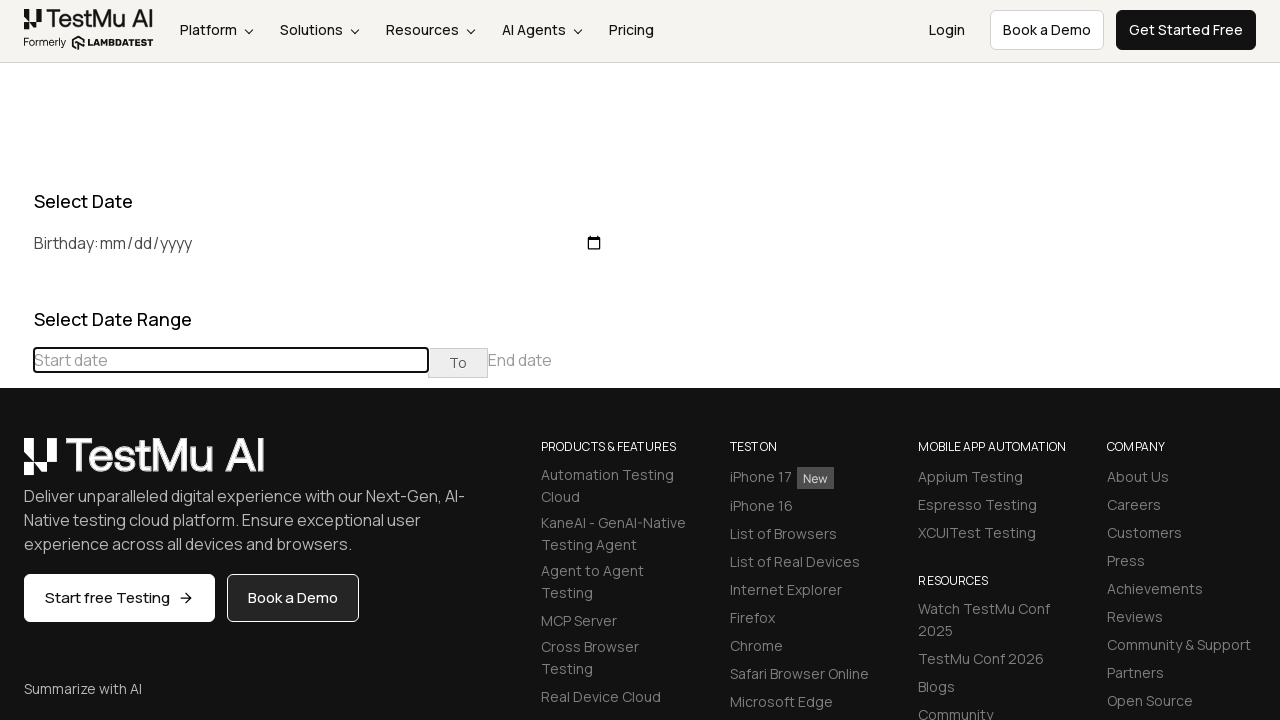

Clicked previous button to navigate to earlier month at (16, 465) on (//table[@class='table-condensed']//th[@class='prev'])[1]
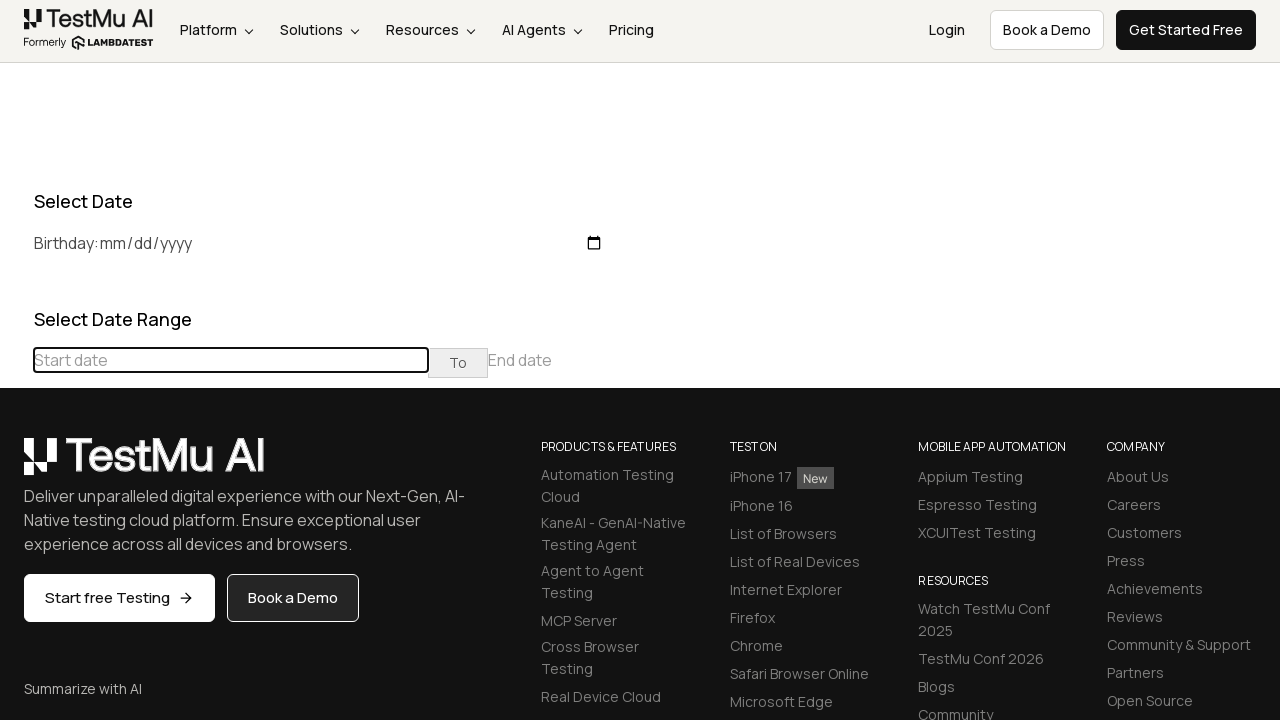

Clicked previous button to navigate to earlier month at (16, 465) on (//table[@class='table-condensed']//th[@class='prev'])[1]
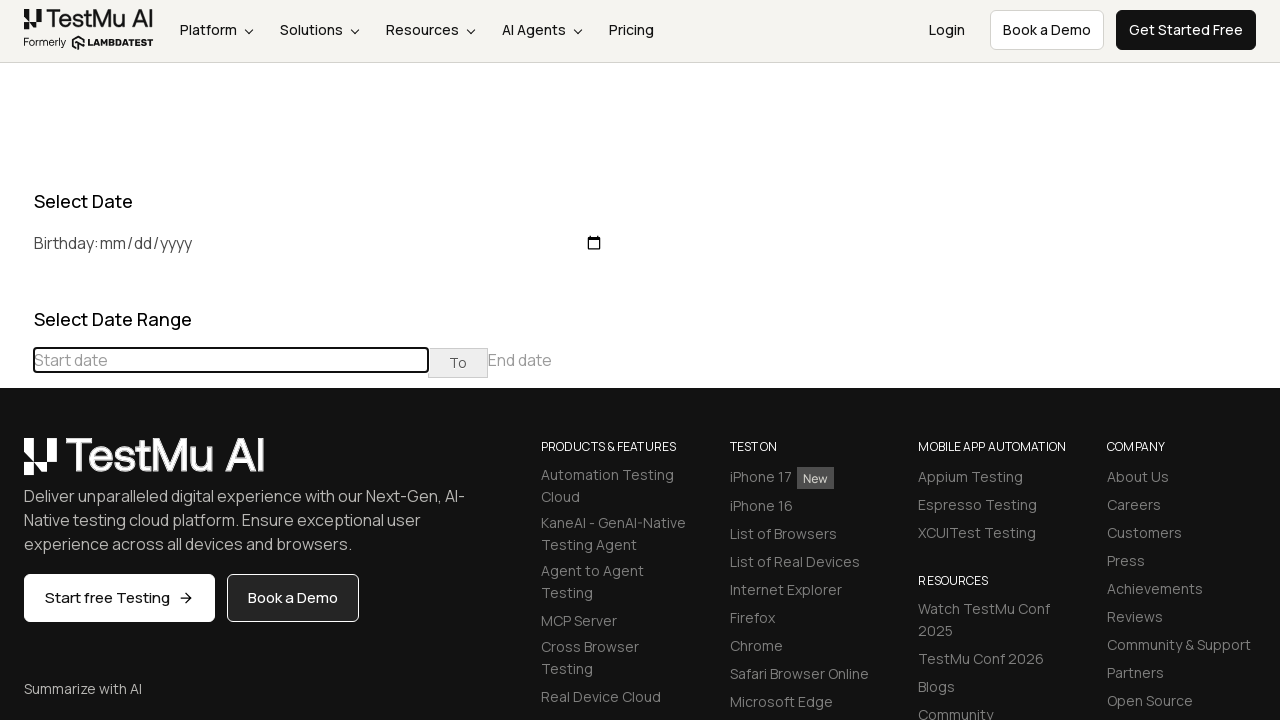

Clicked previous button to navigate to earlier month at (16, 465) on (//table[@class='table-condensed']//th[@class='prev'])[1]
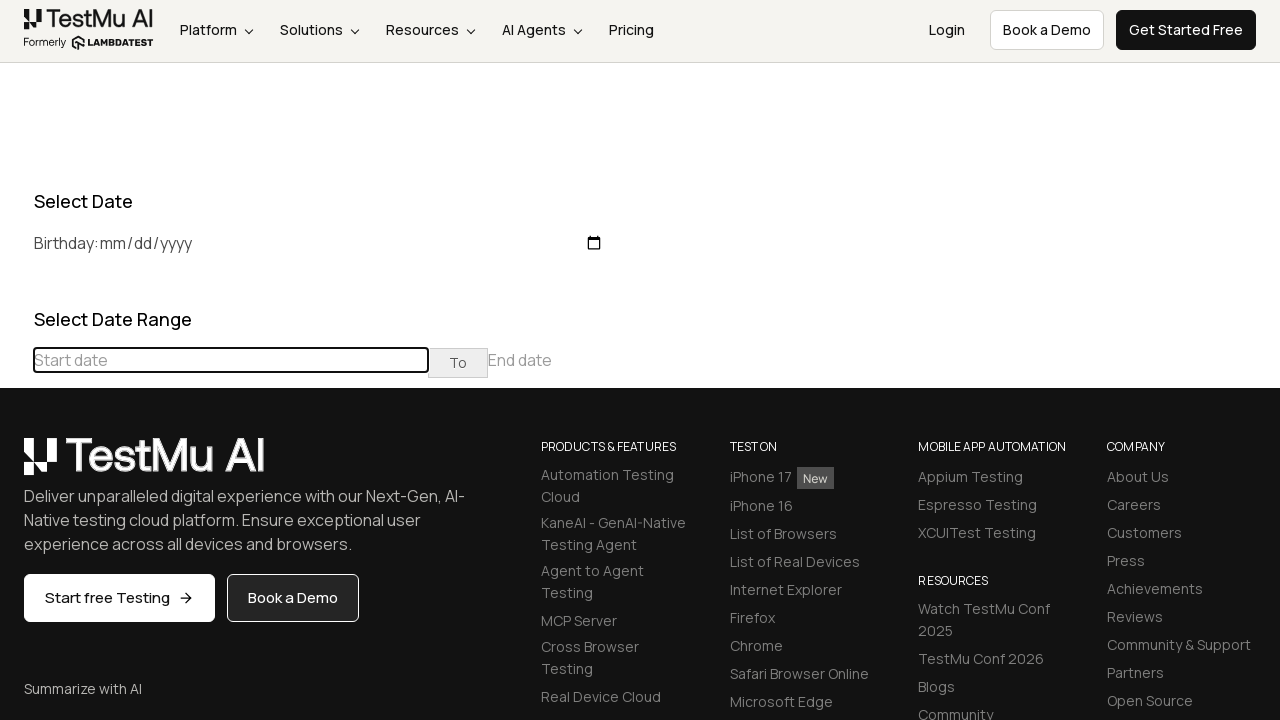

Clicked previous button to navigate to earlier month at (16, 465) on (//table[@class='table-condensed']//th[@class='prev'])[1]
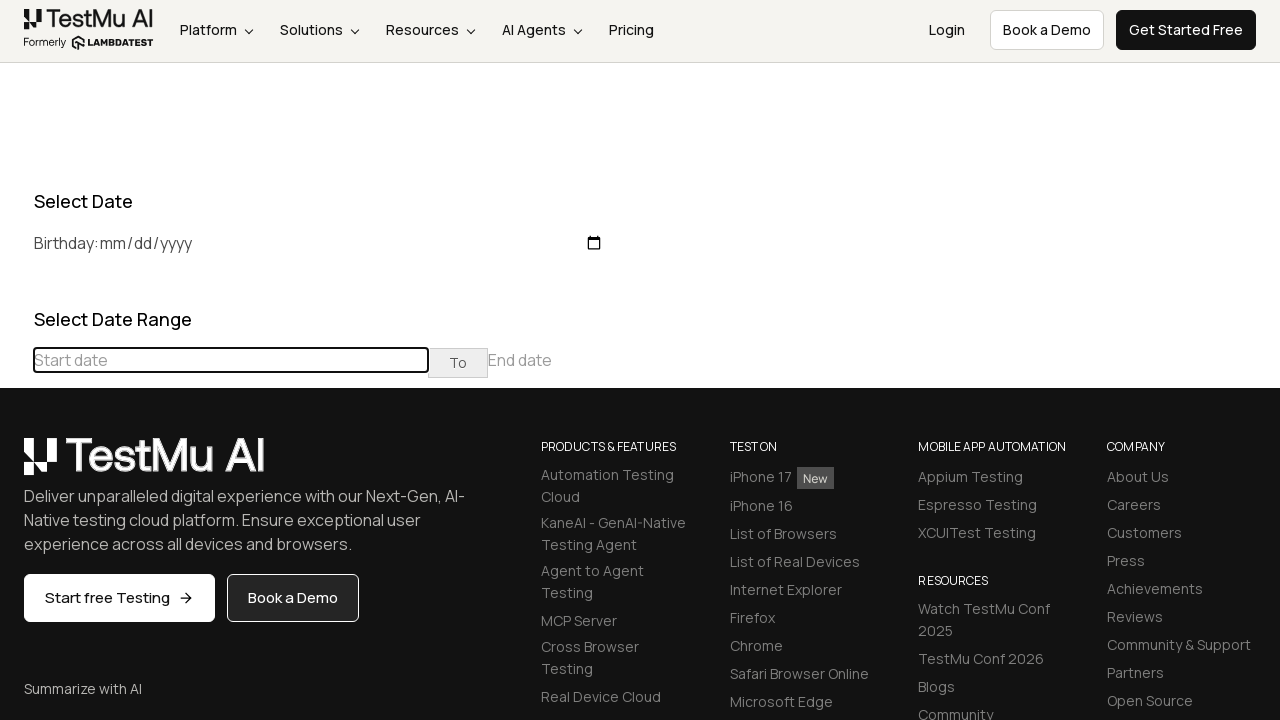

Clicked previous button to navigate to earlier month at (16, 465) on (//table[@class='table-condensed']//th[@class='prev'])[1]
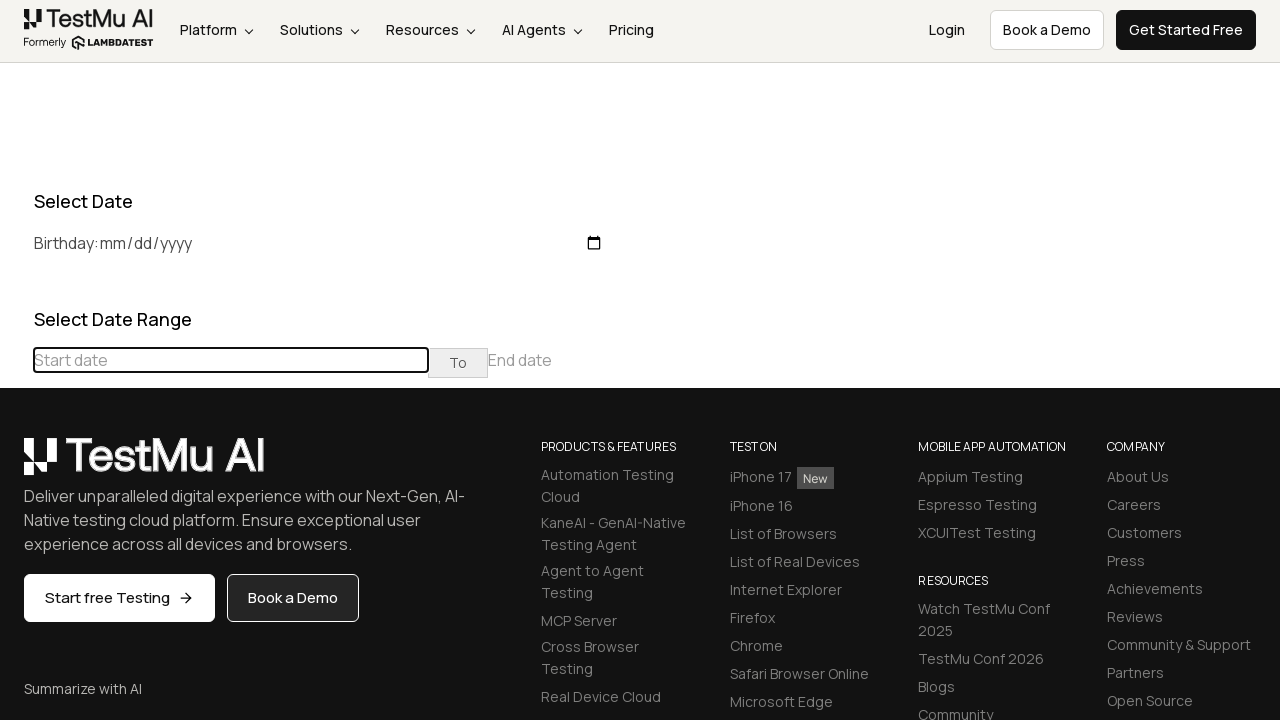

Clicked previous button to navigate to earlier month at (16, 465) on (//table[@class='table-condensed']//th[@class='prev'])[1]
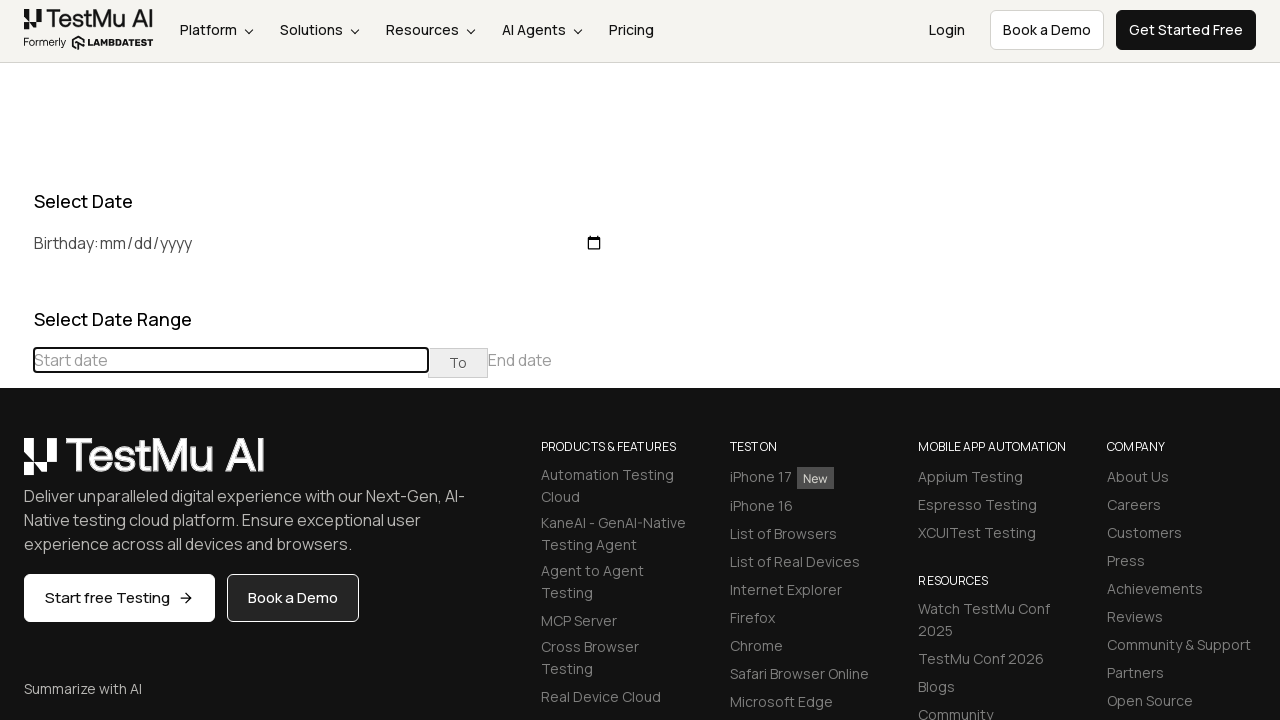

Clicked previous button to navigate to earlier month at (16, 465) on (//table[@class='table-condensed']//th[@class='prev'])[1]
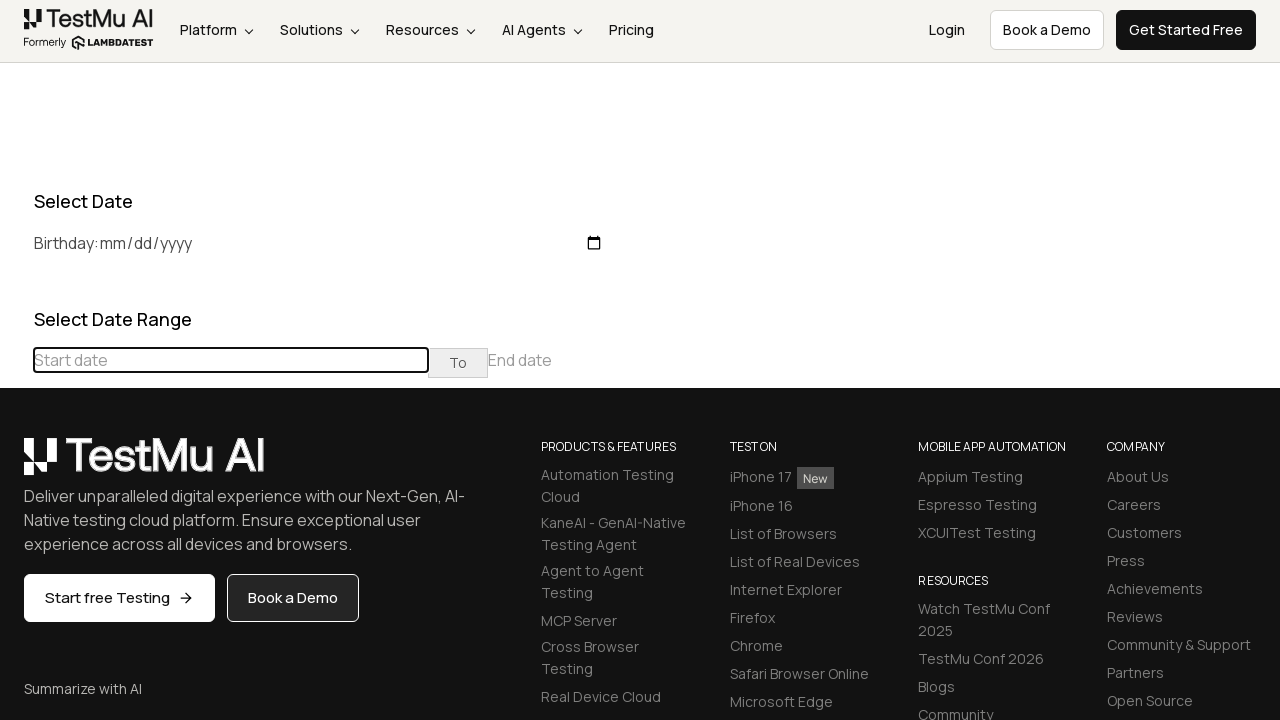

Clicked previous button to navigate to earlier month at (16, 465) on (//table[@class='table-condensed']//th[@class='prev'])[1]
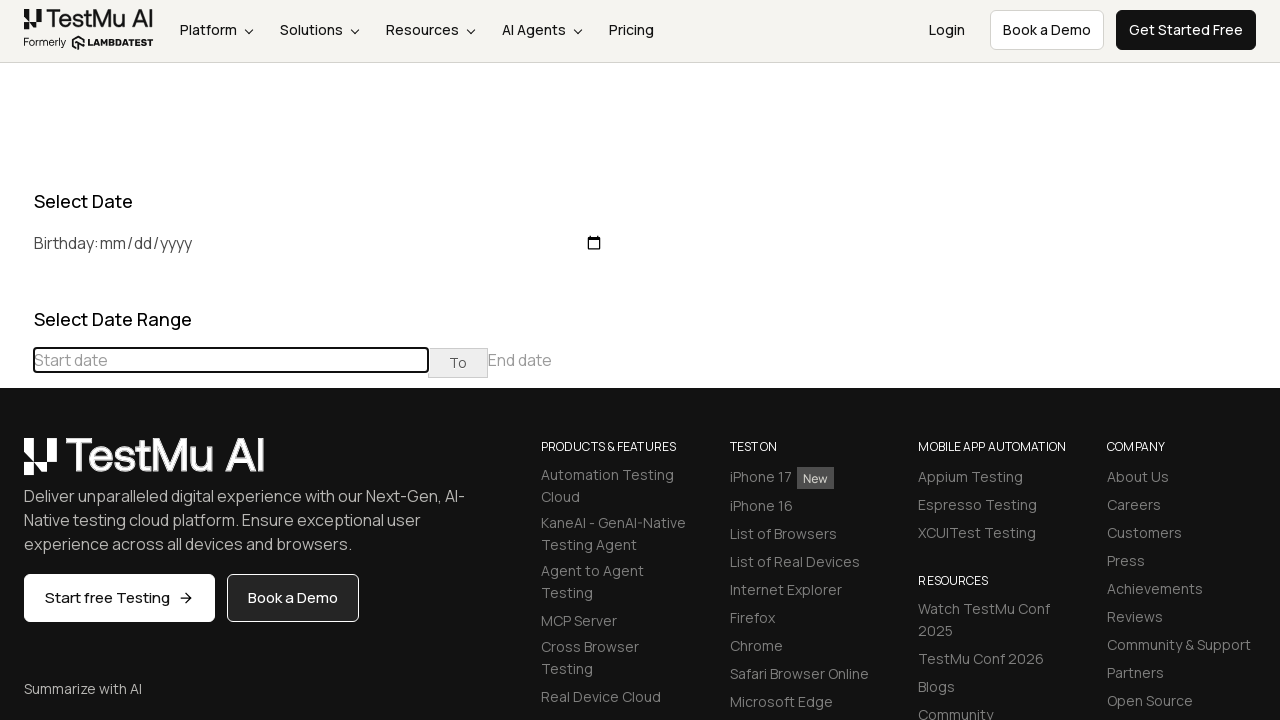

Clicked previous button to navigate to earlier month at (16, 465) on (//table[@class='table-condensed']//th[@class='prev'])[1]
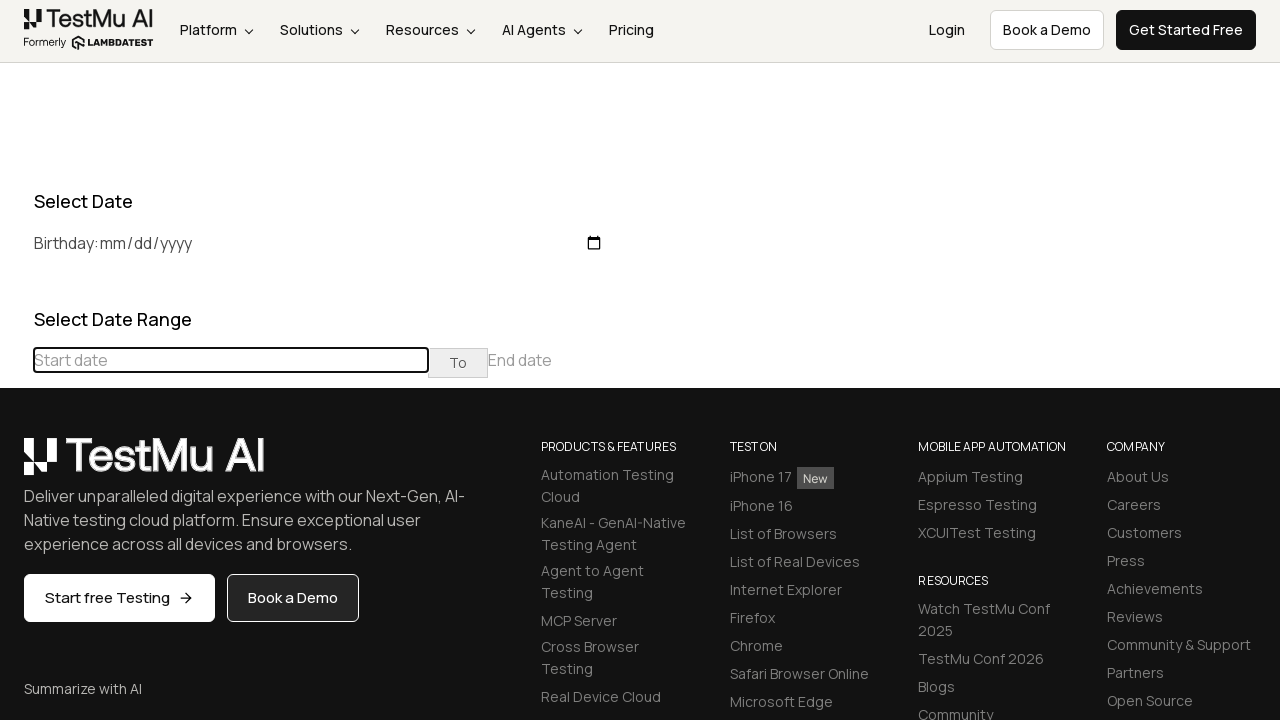

Clicked previous button to navigate to earlier month at (16, 465) on (//table[@class='table-condensed']//th[@class='prev'])[1]
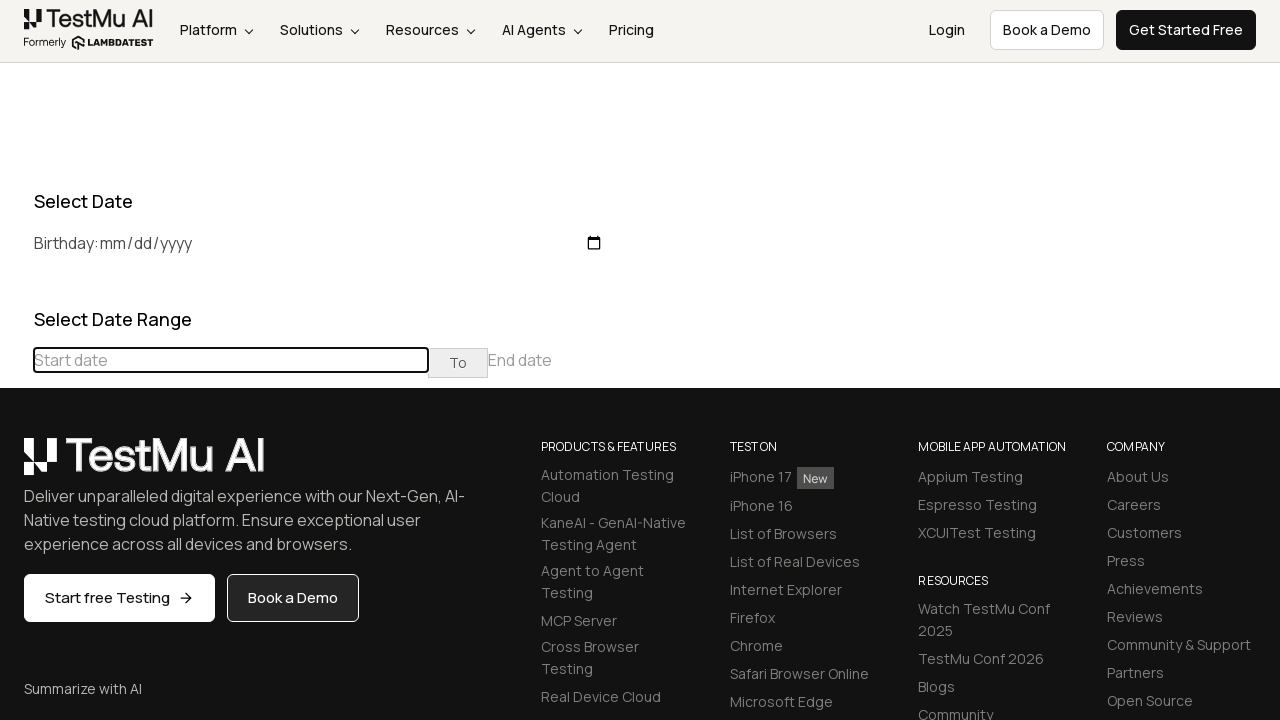

Clicked previous button to navigate to earlier month at (16, 465) on (//table[@class='table-condensed']//th[@class='prev'])[1]
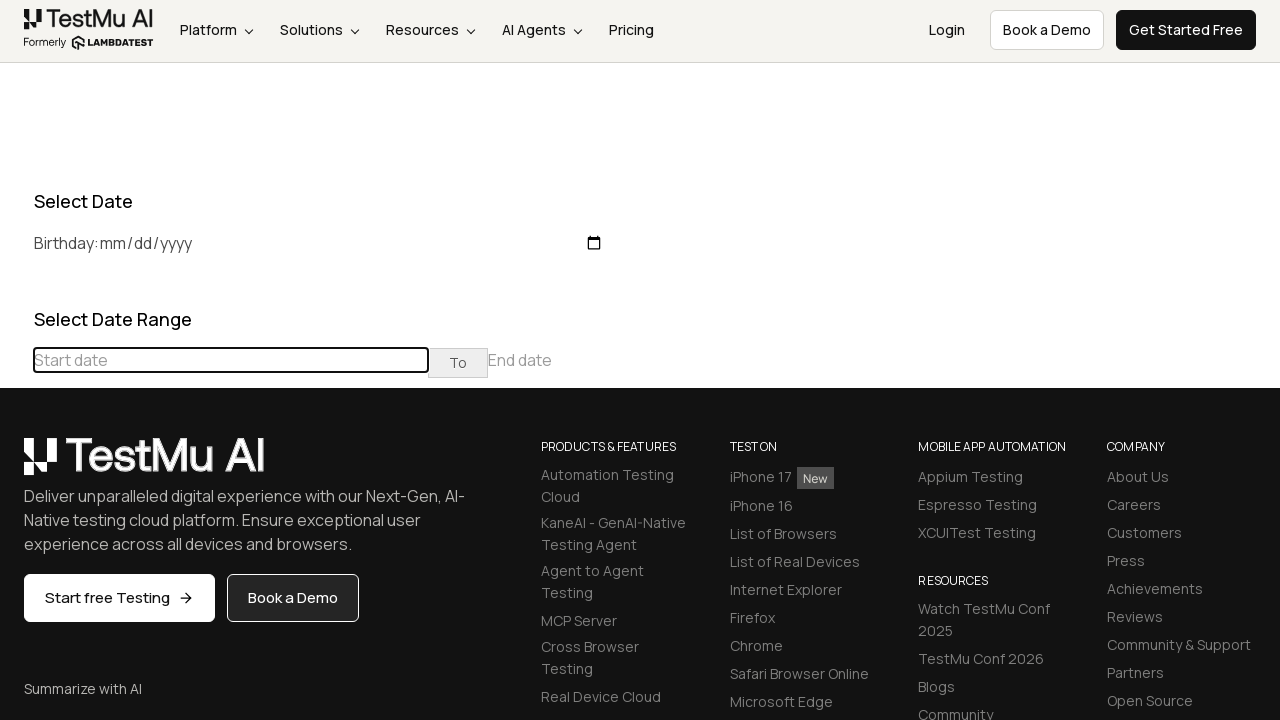

Navigated to target month December 2023
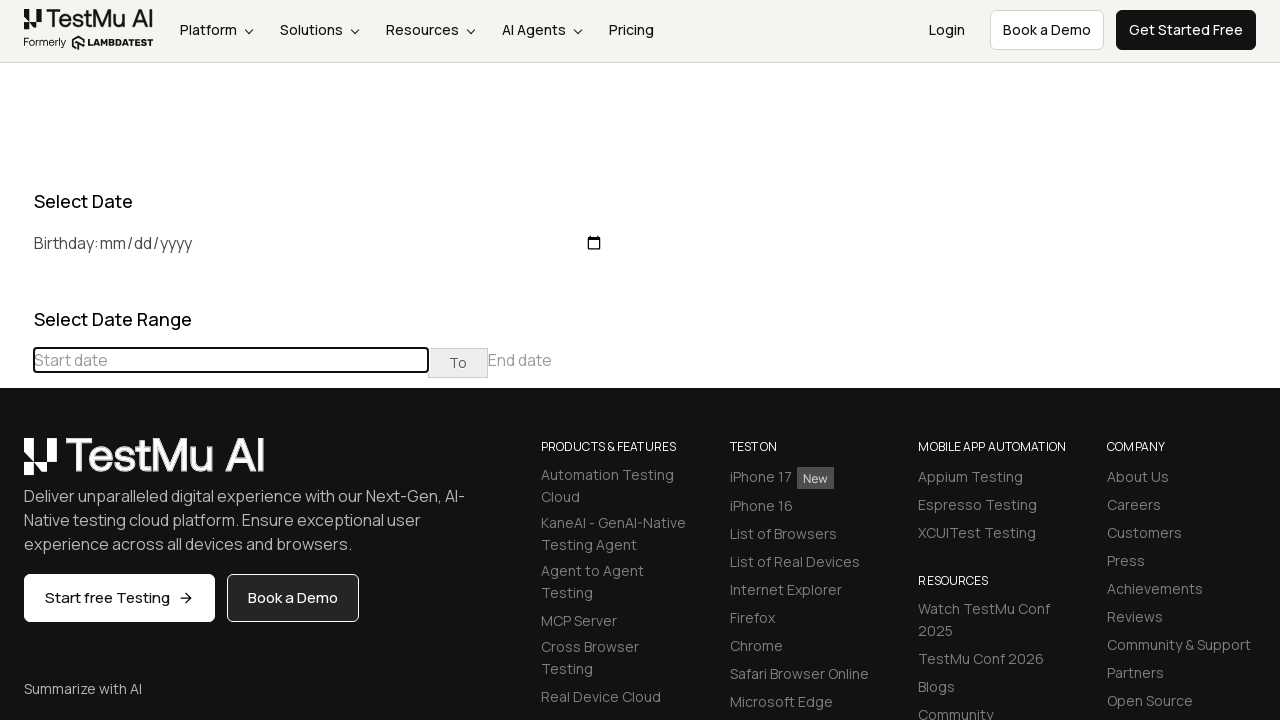

Selected day 12 in December 2023 at (85, 601) on //td[@class='day'][text()='12']
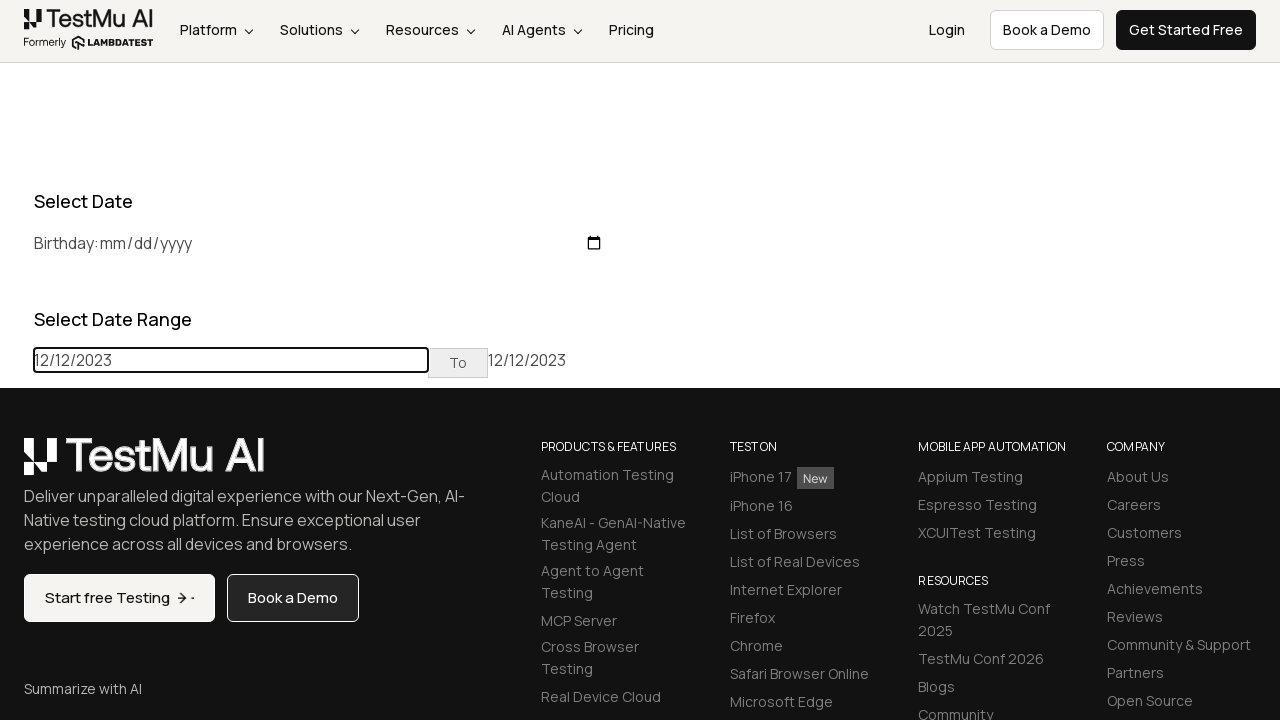

Reloaded page after first date selection
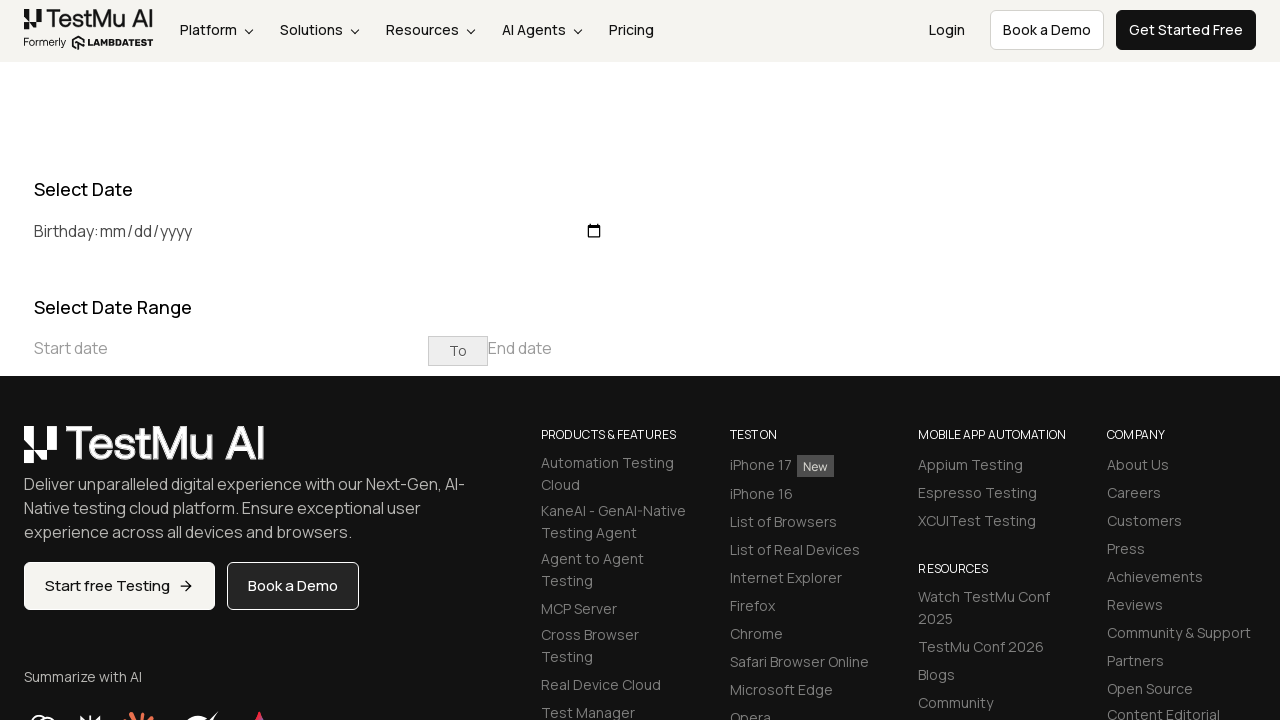

Clicked on the date picker input field to open calendar at (231, 348) on xpath=//input[@placeholder='Start date']
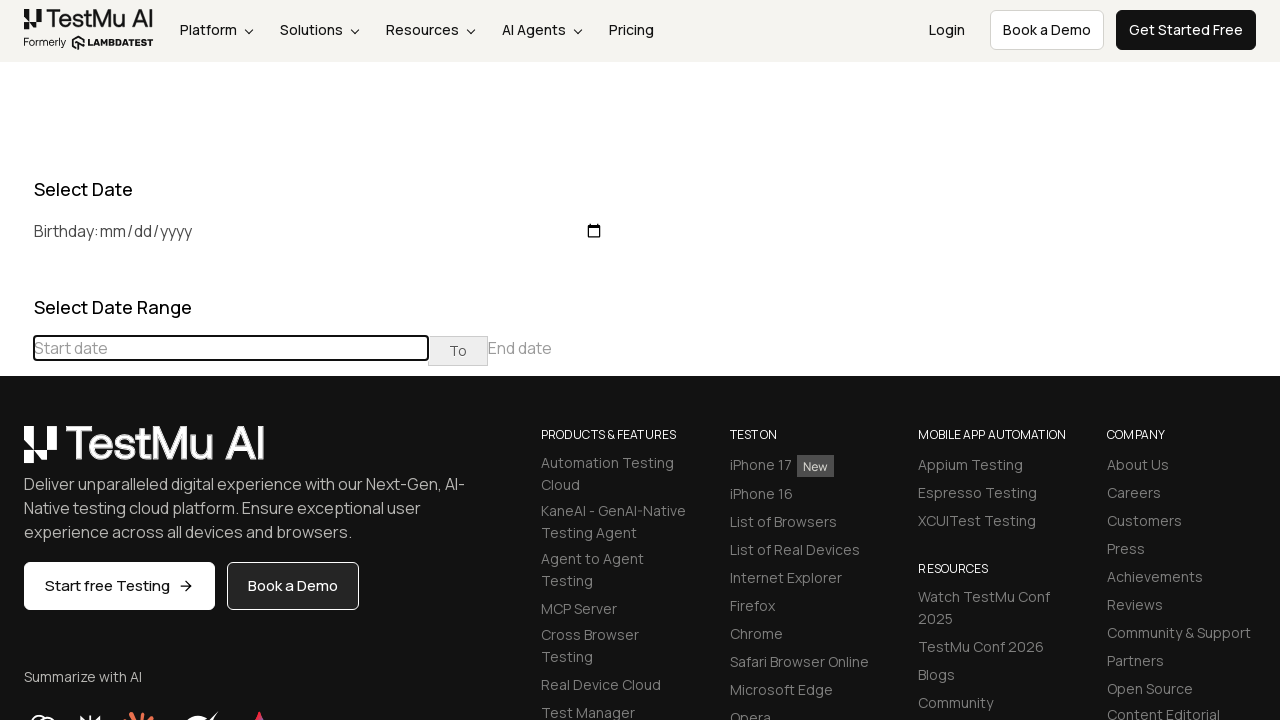

Clicked previous button to navigate to earlier month at (16, 361) on (//table[@class='table-condensed']//th[@class='prev'])[1]
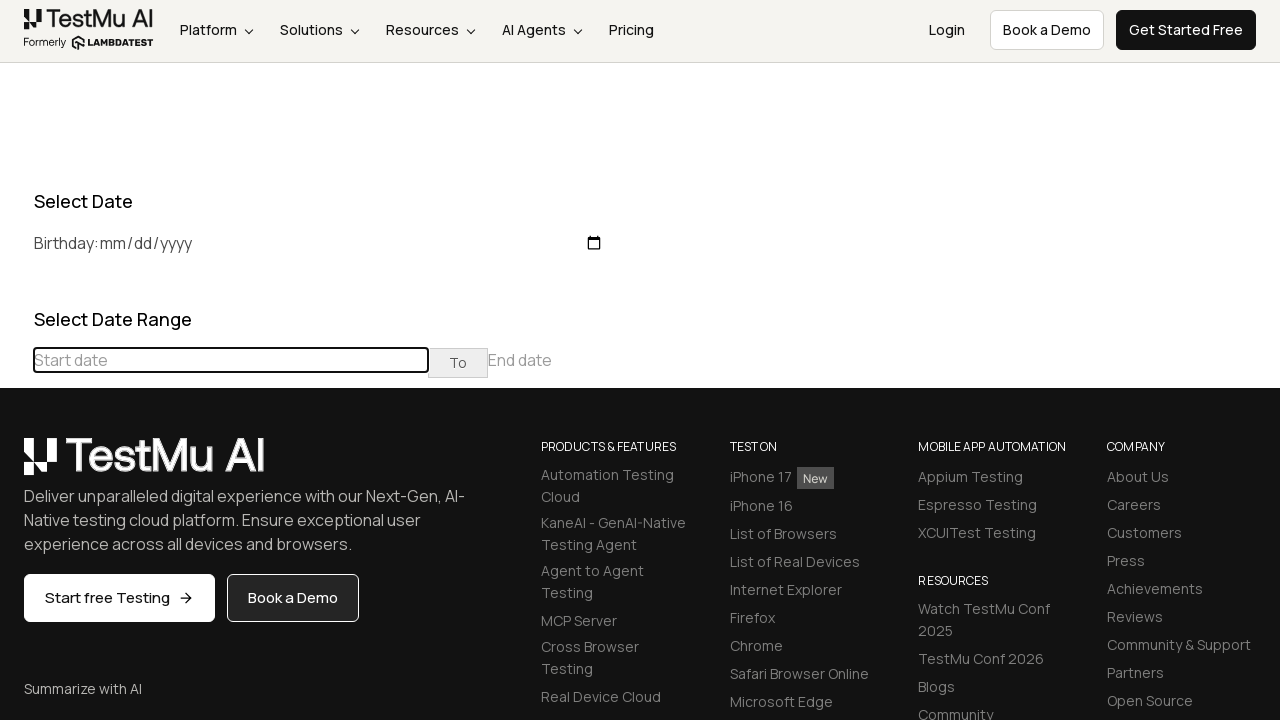

Clicked previous button to navigate to earlier month at (16, 465) on (//table[@class='table-condensed']//th[@class='prev'])[1]
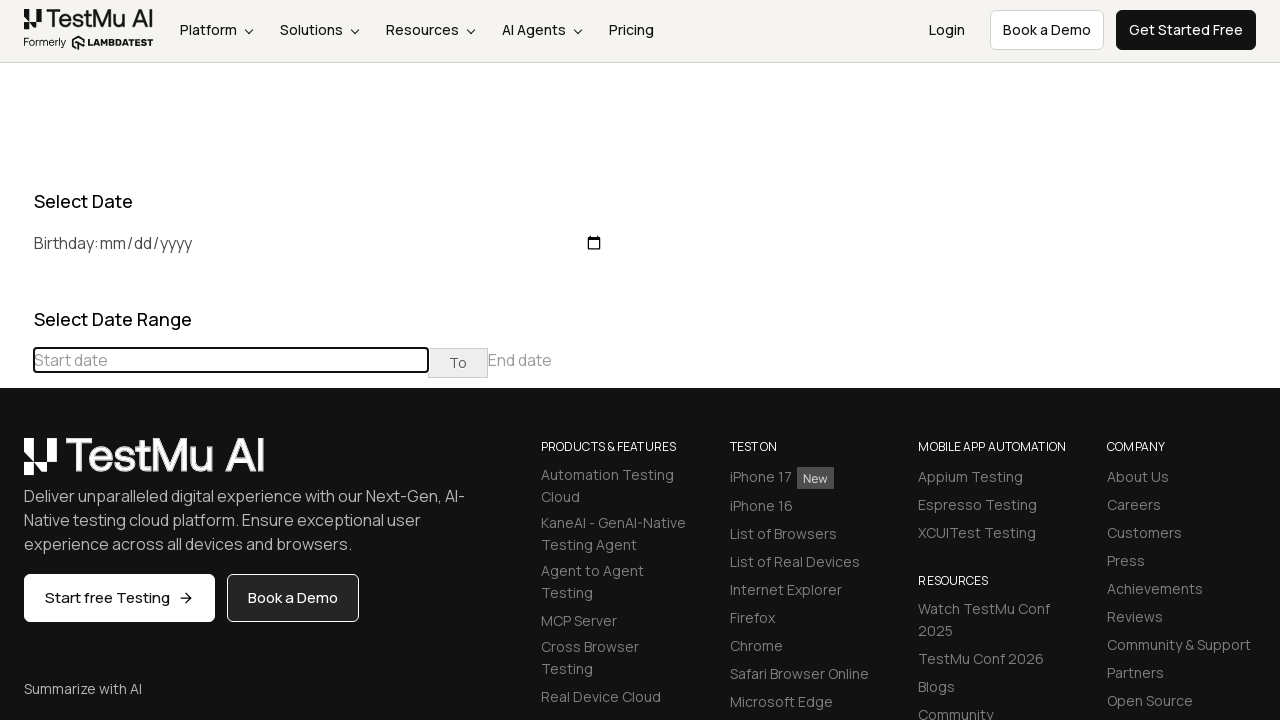

Clicked previous button to navigate to earlier month at (16, 465) on (//table[@class='table-condensed']//th[@class='prev'])[1]
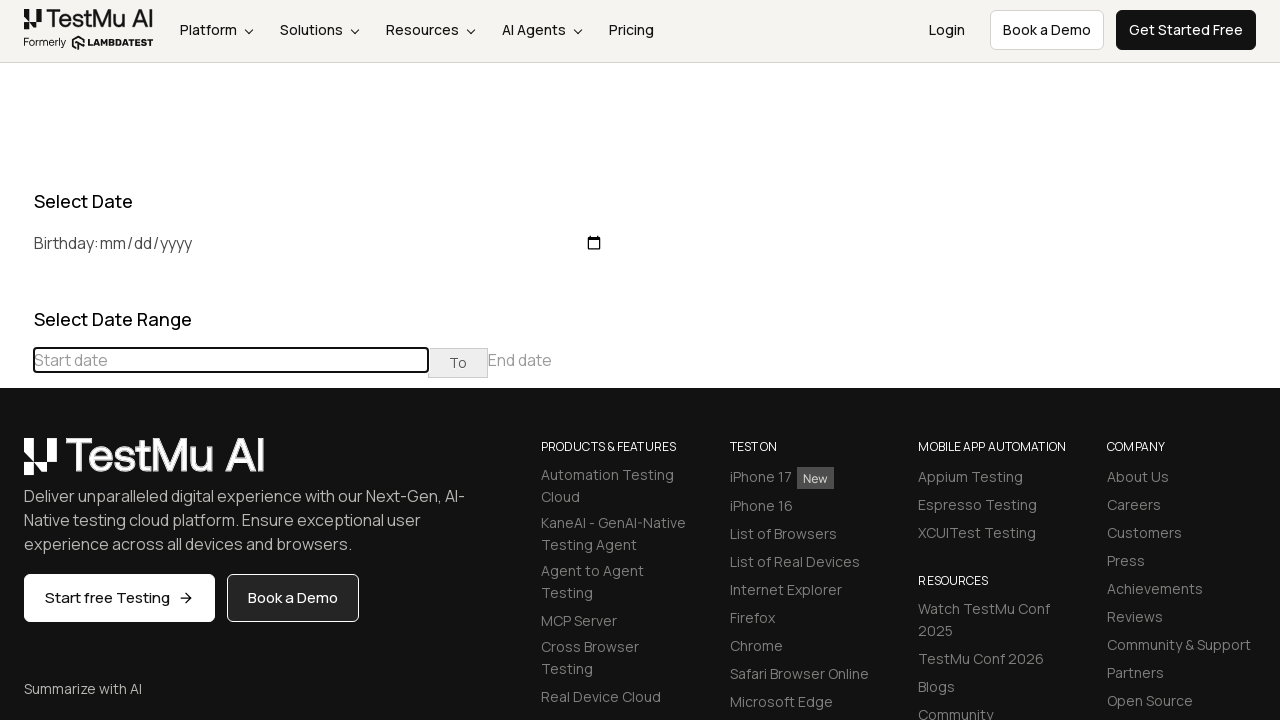

Clicked previous button to navigate to earlier month at (16, 465) on (//table[@class='table-condensed']//th[@class='prev'])[1]
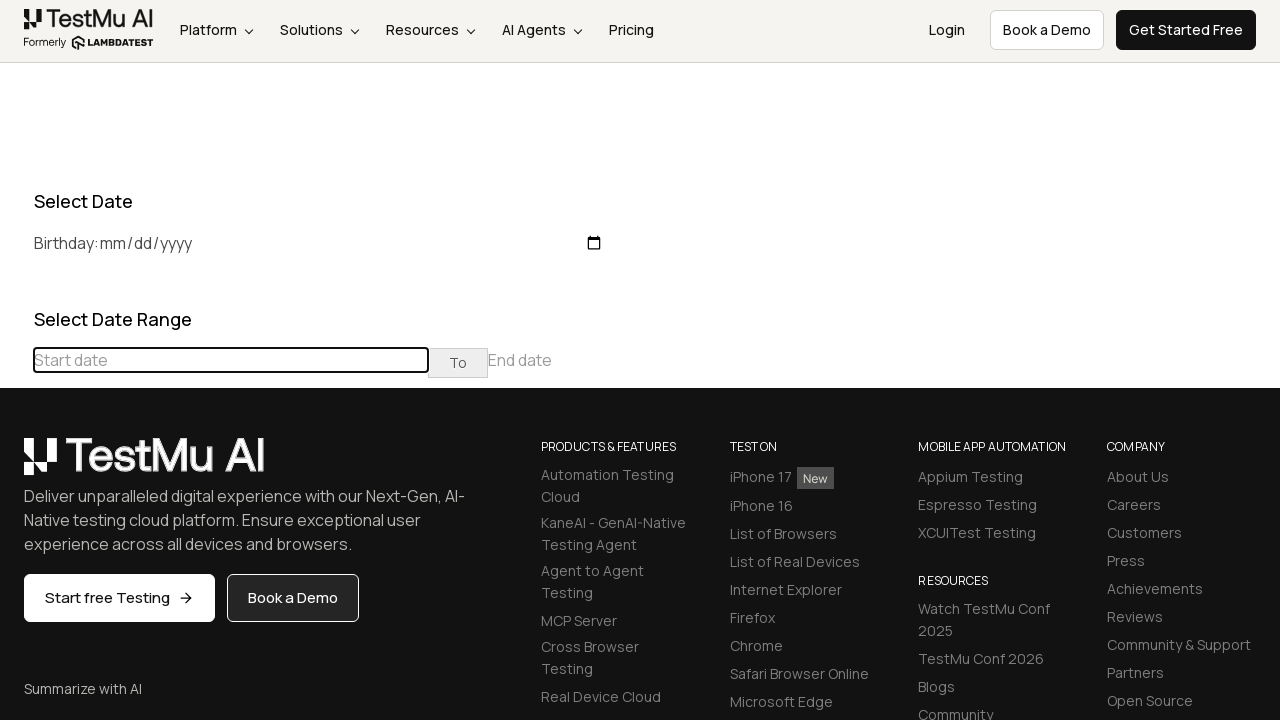

Clicked previous button to navigate to earlier month at (16, 465) on (//table[@class='table-condensed']//th[@class='prev'])[1]
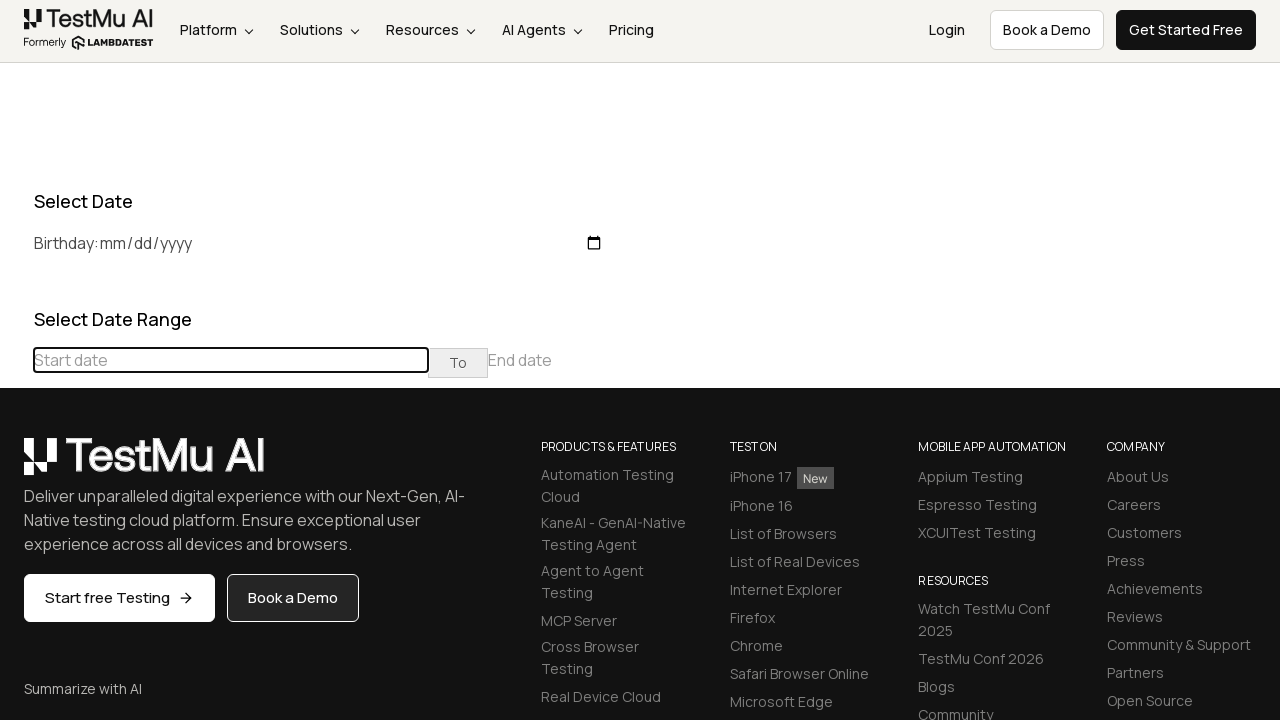

Clicked previous button to navigate to earlier month at (16, 465) on (//table[@class='table-condensed']//th[@class='prev'])[1]
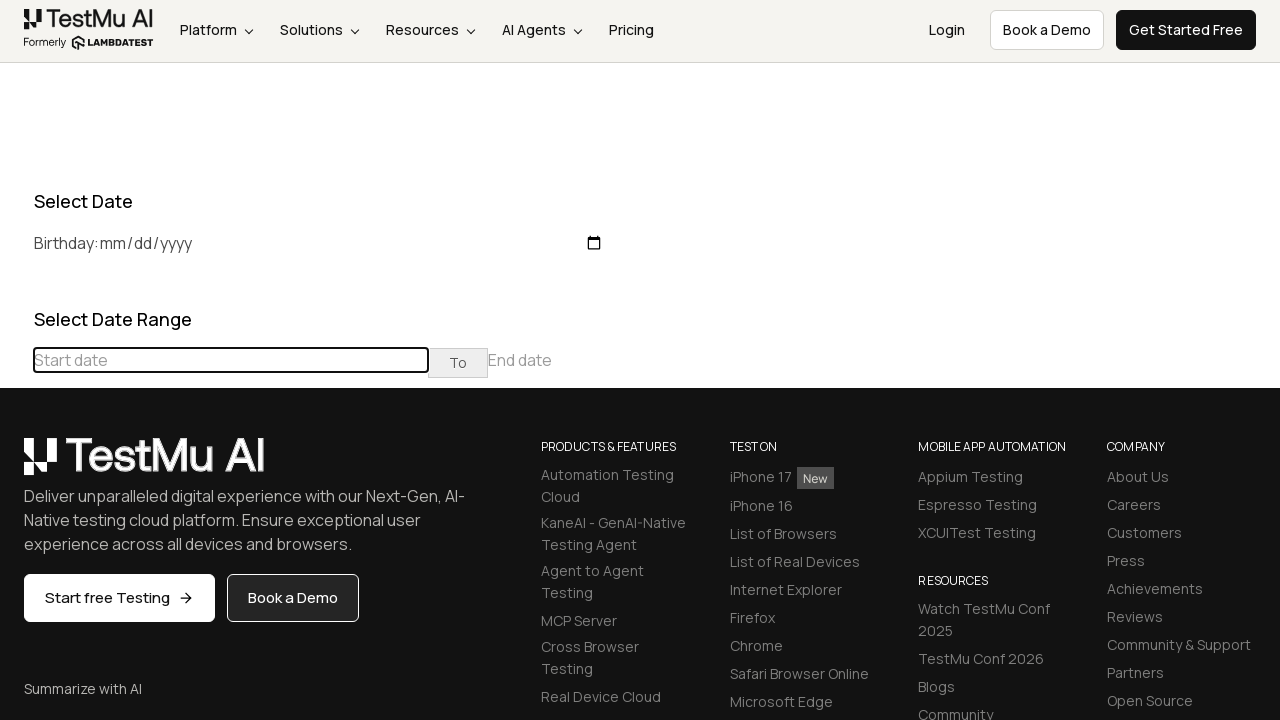

Clicked previous button to navigate to earlier month at (16, 465) on (//table[@class='table-condensed']//th[@class='prev'])[1]
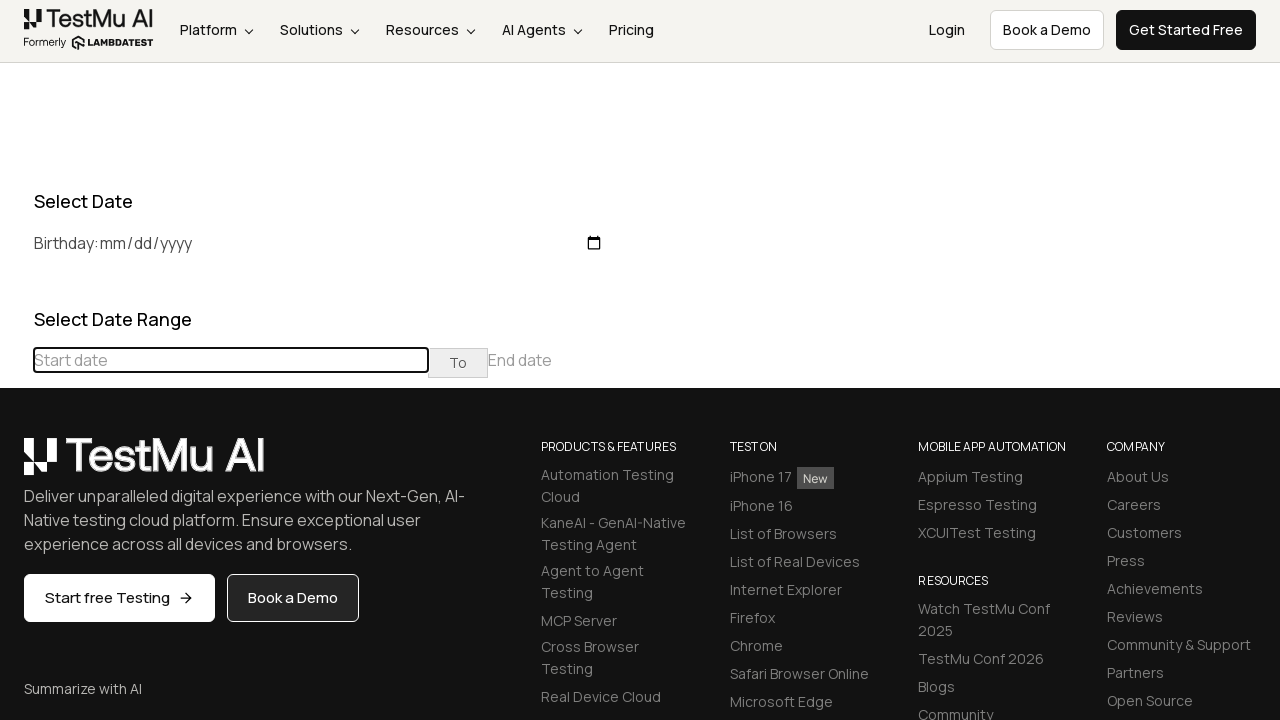

Clicked previous button to navigate to earlier month at (16, 465) on (//table[@class='table-condensed']//th[@class='prev'])[1]
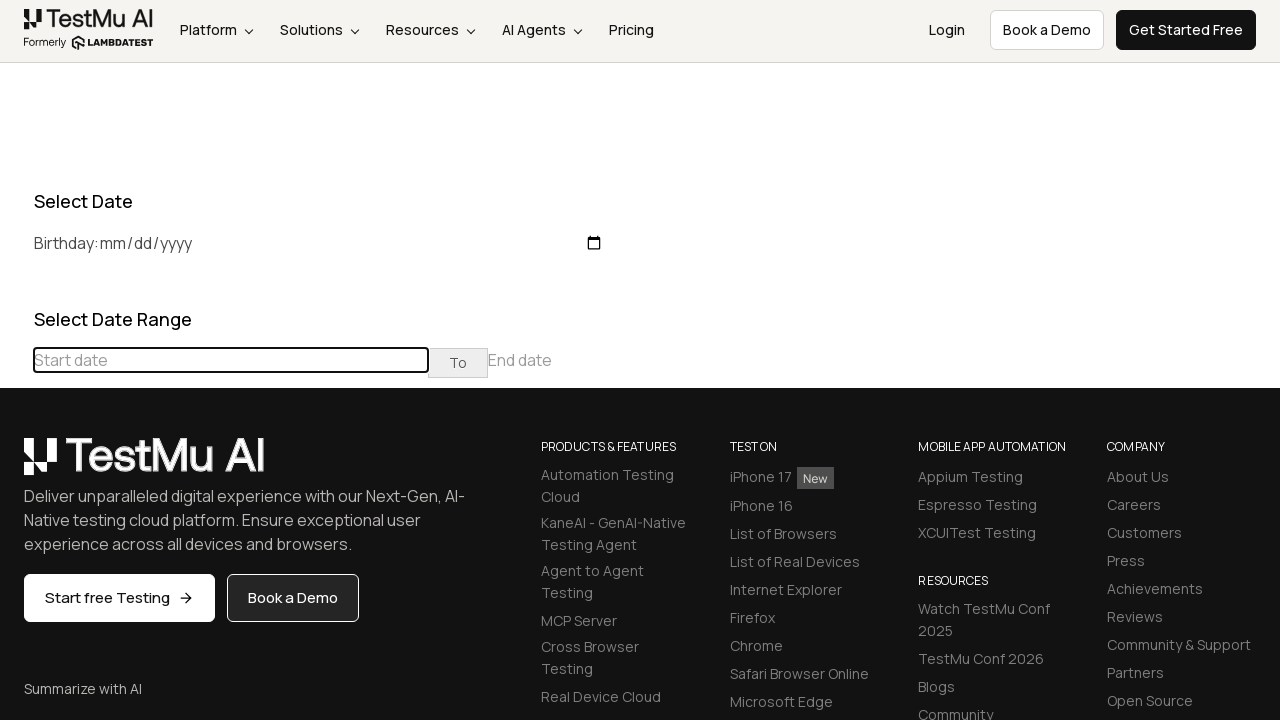

Clicked previous button to navigate to earlier month at (16, 465) on (//table[@class='table-condensed']//th[@class='prev'])[1]
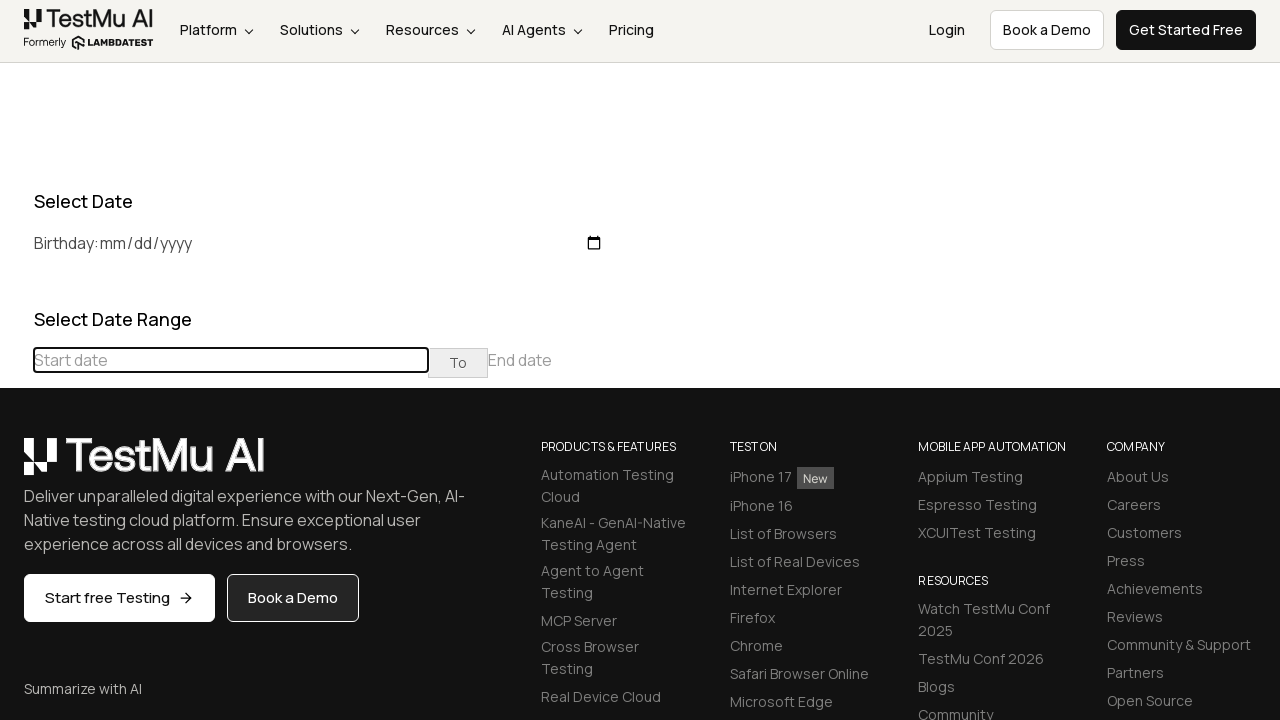

Clicked previous button to navigate to earlier month at (16, 465) on (//table[@class='table-condensed']//th[@class='prev'])[1]
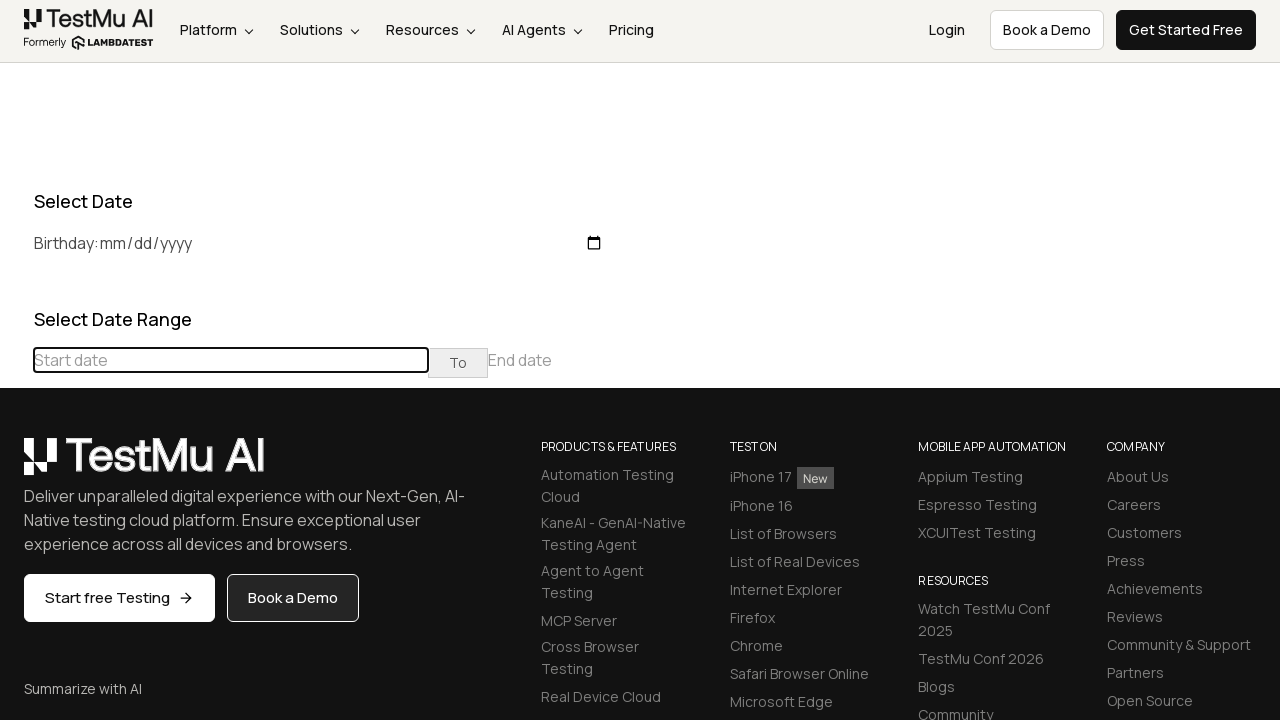

Clicked previous button to navigate to earlier month at (16, 465) on (//table[@class='table-condensed']//th[@class='prev'])[1]
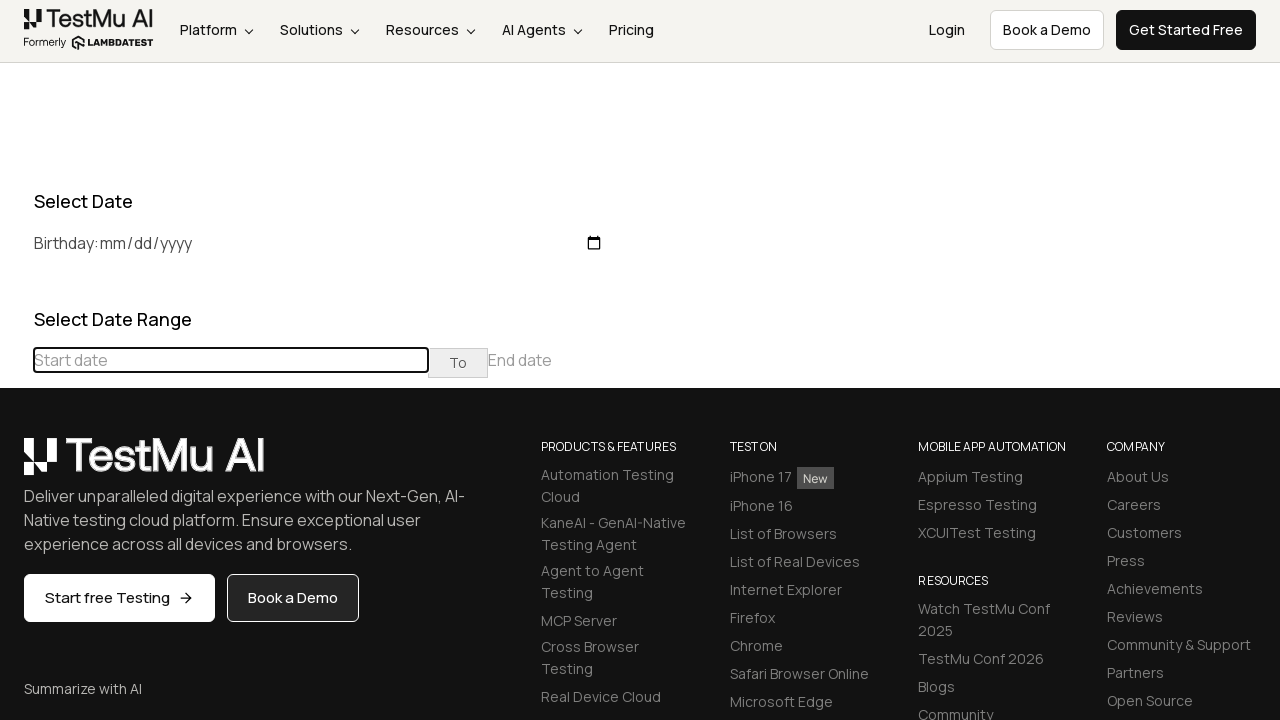

Clicked previous button to navigate to earlier month at (16, 465) on (//table[@class='table-condensed']//th[@class='prev'])[1]
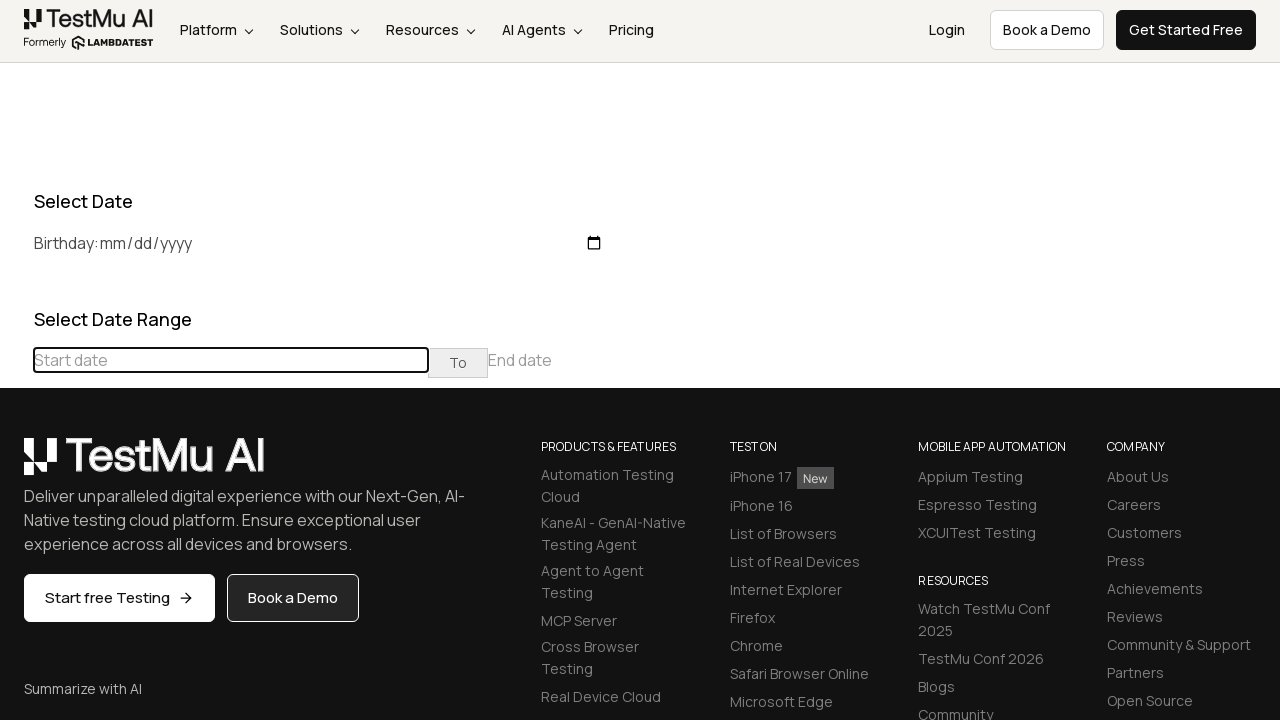

Clicked previous button to navigate to earlier month at (16, 465) on (//table[@class='table-condensed']//th[@class='prev'])[1]
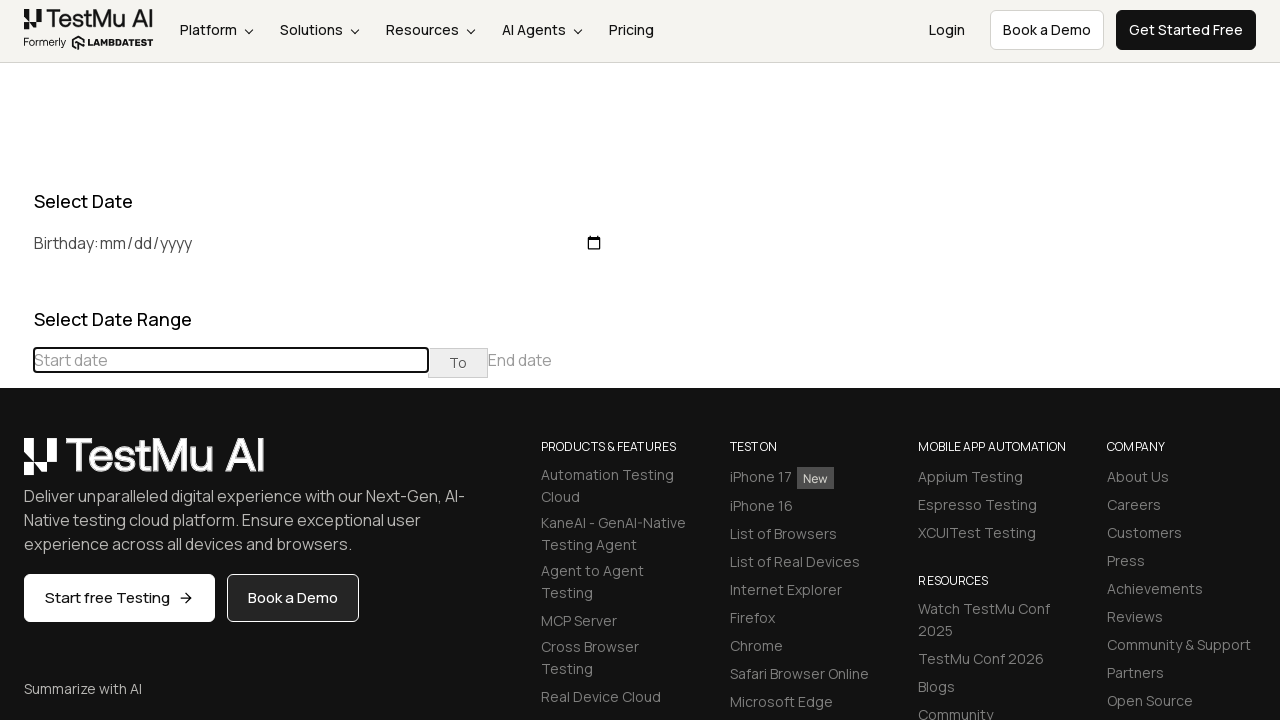

Clicked previous button to navigate to earlier month at (16, 465) on (//table[@class='table-condensed']//th[@class='prev'])[1]
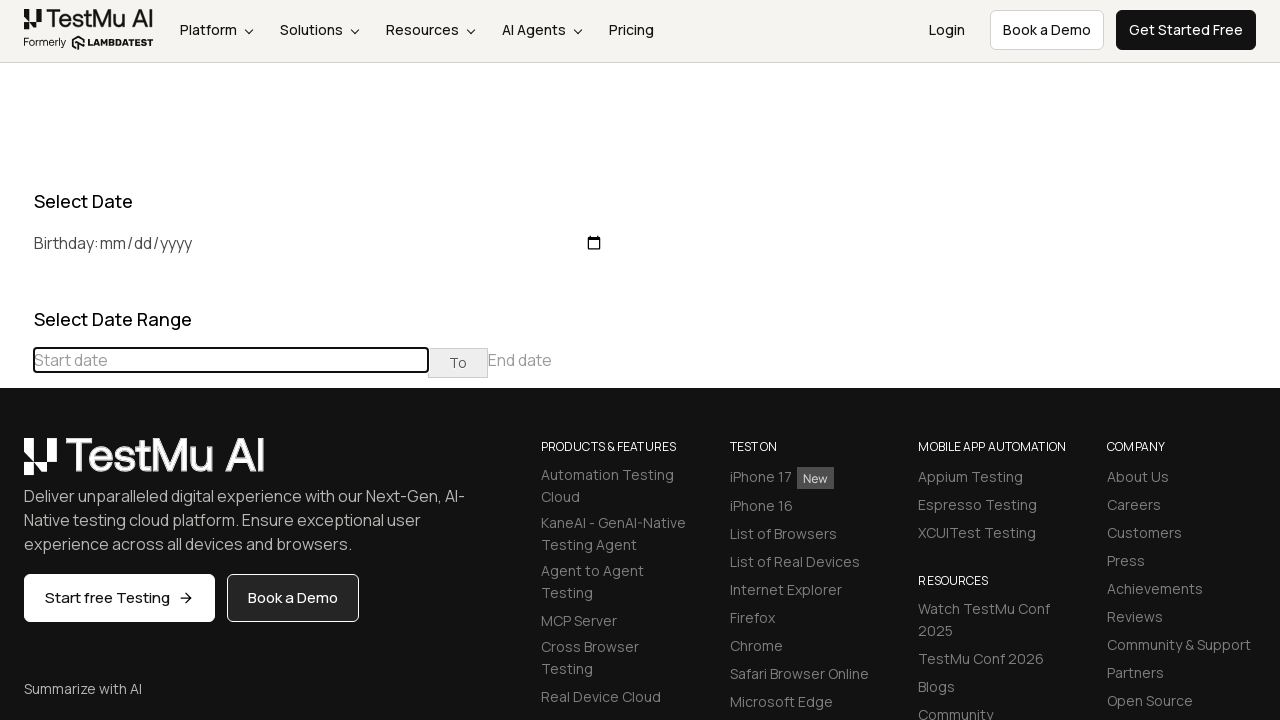

Navigated to target month December 2024
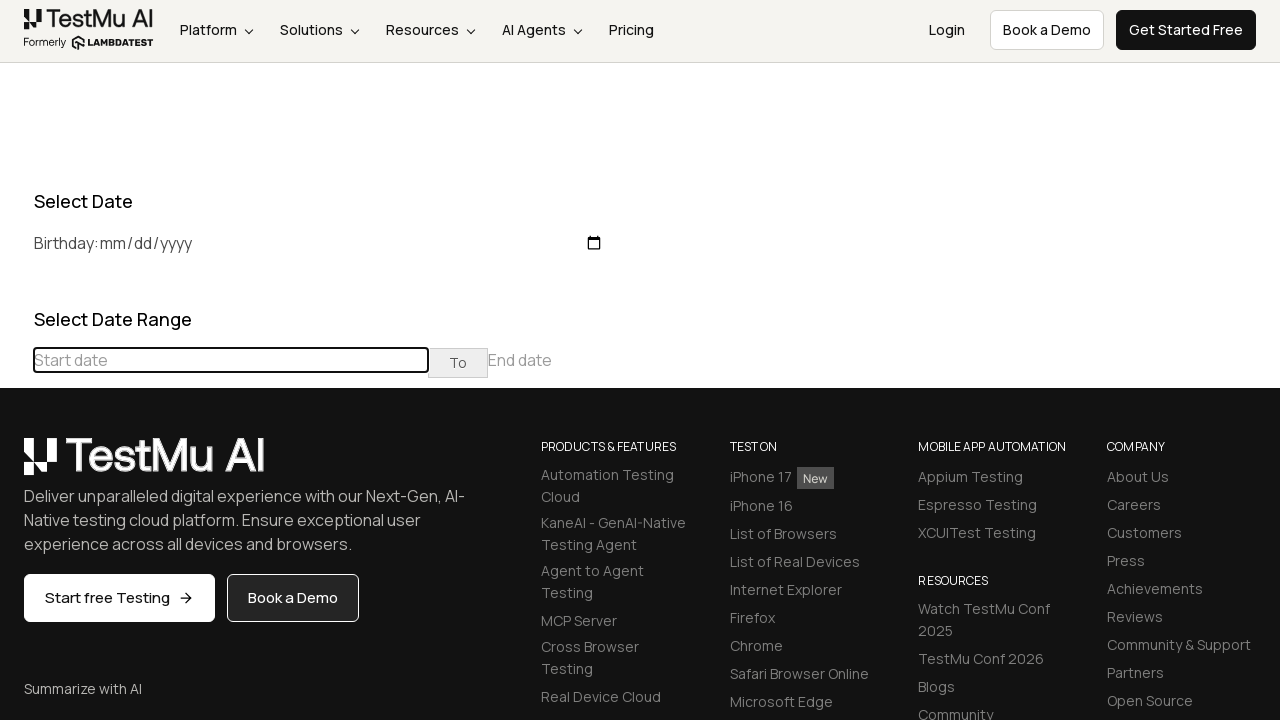

Selected day 5 in December 2024 at (154, 567) on //td[@class='day'][text()='5']
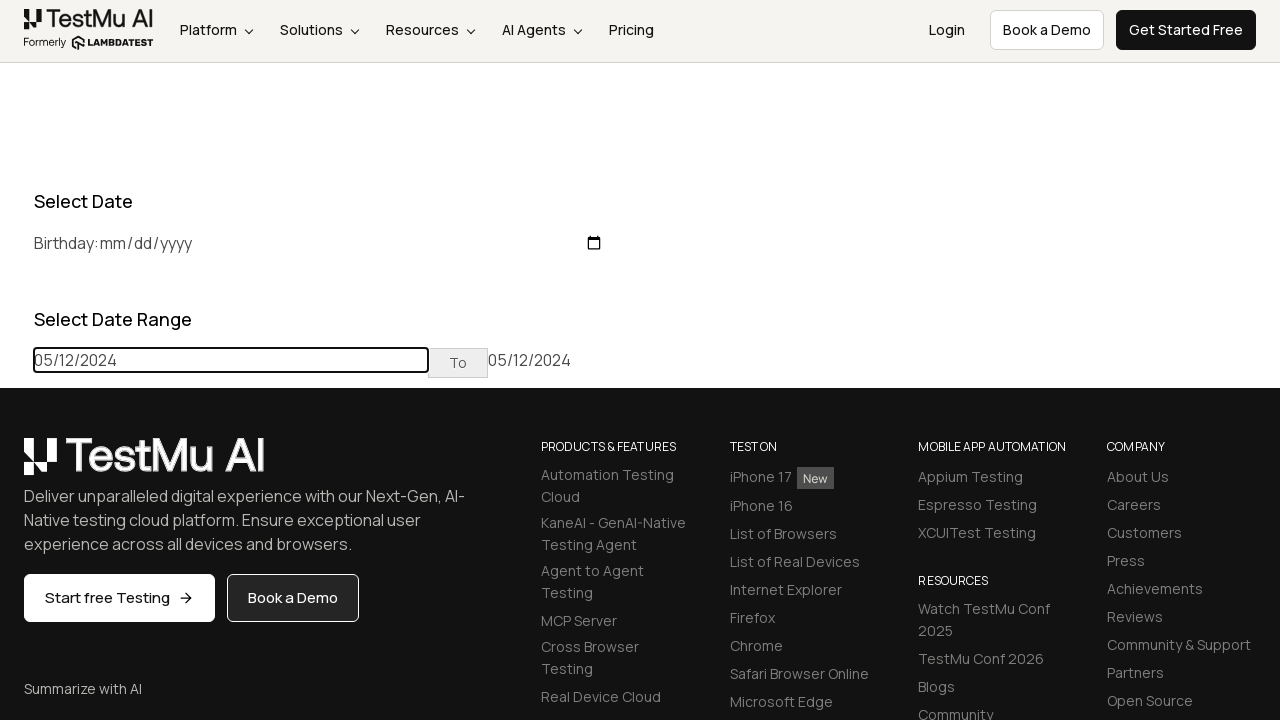

Reloaded page after second date selection
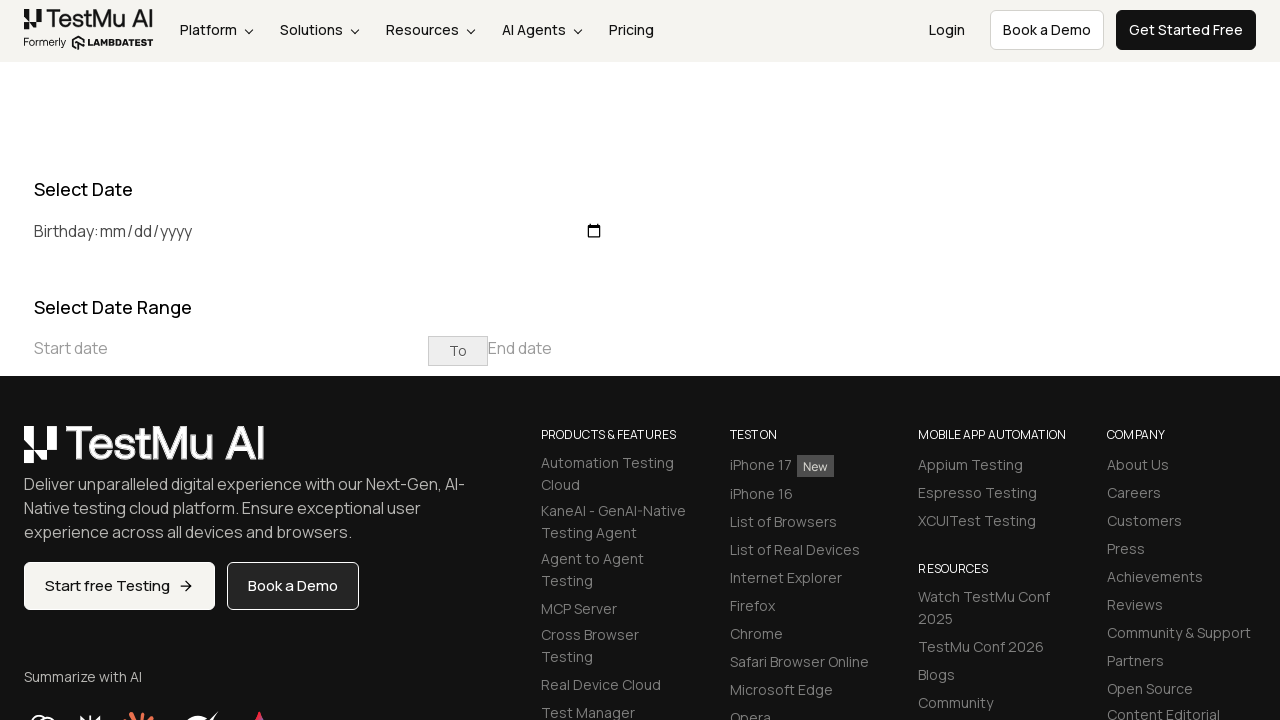

Clicked on the date picker input field to open calendar at (231, 348) on xpath=//input[@placeholder='Start date']
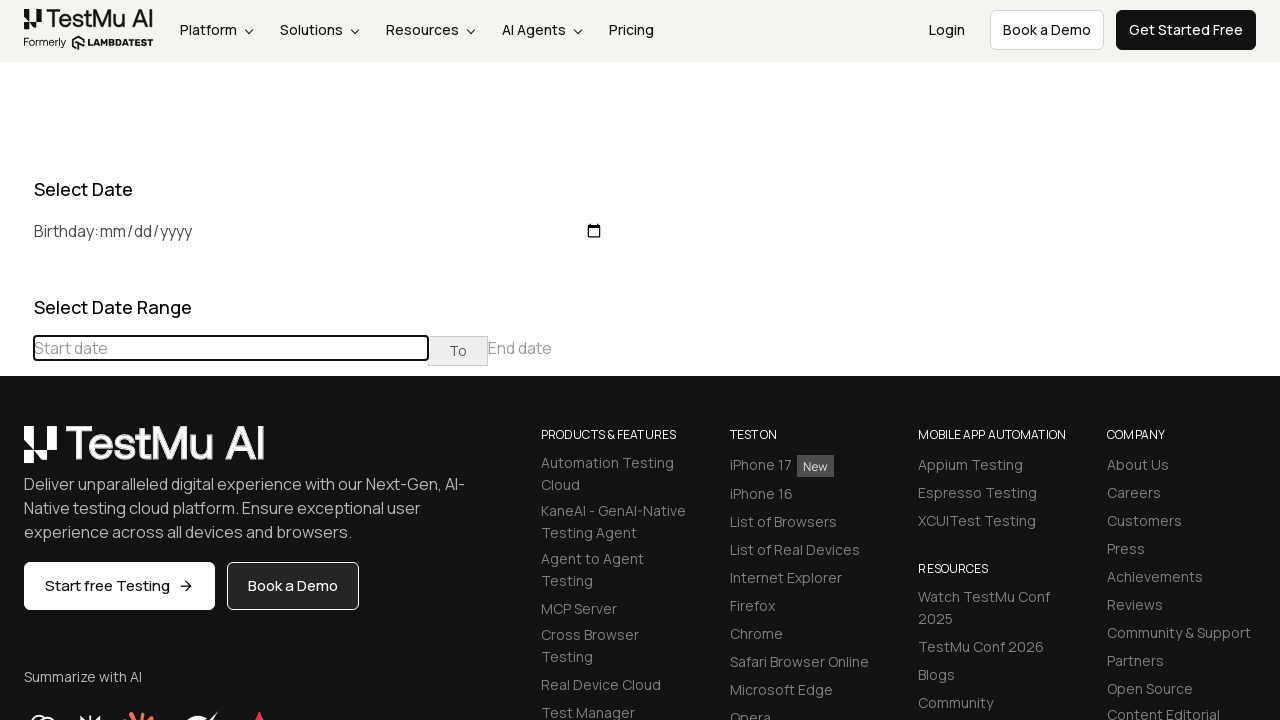

Clicked previous button to navigate to earlier month at (16, 361) on (//table[@class='table-condensed']//th[@class='prev'])[1]
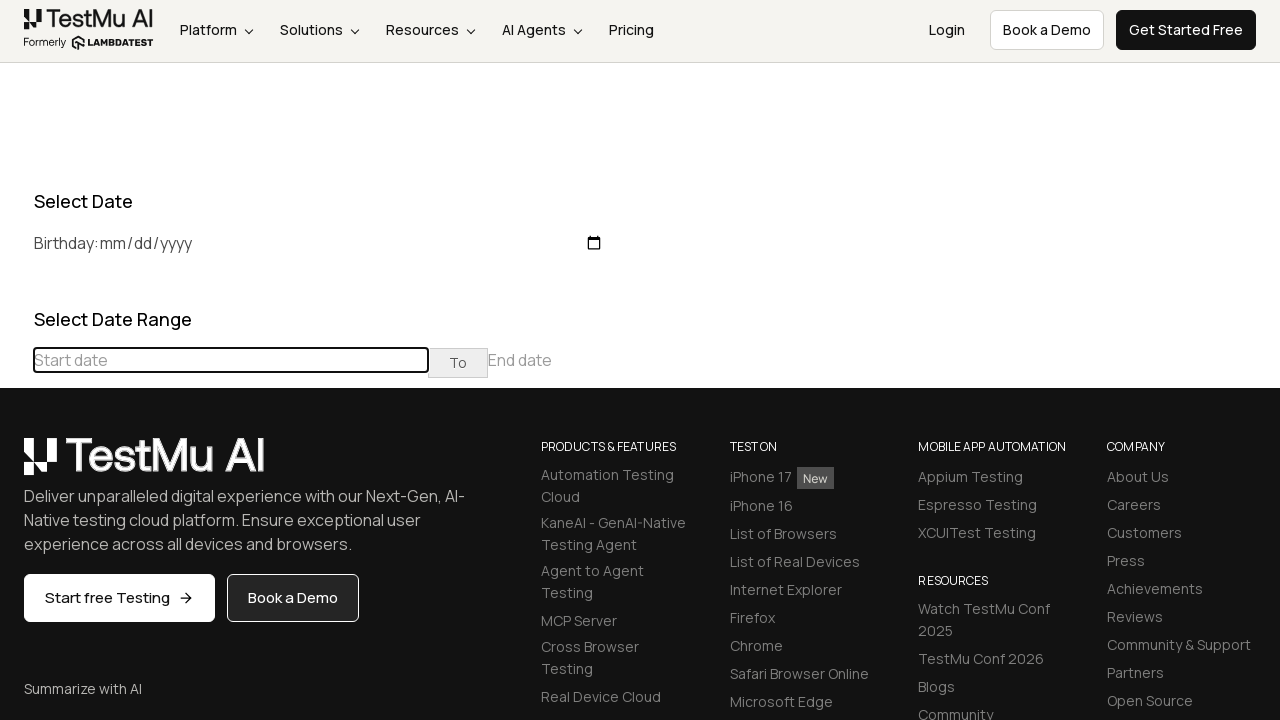

Clicked previous button to navigate to earlier month at (16, 465) on (//table[@class='table-condensed']//th[@class='prev'])[1]
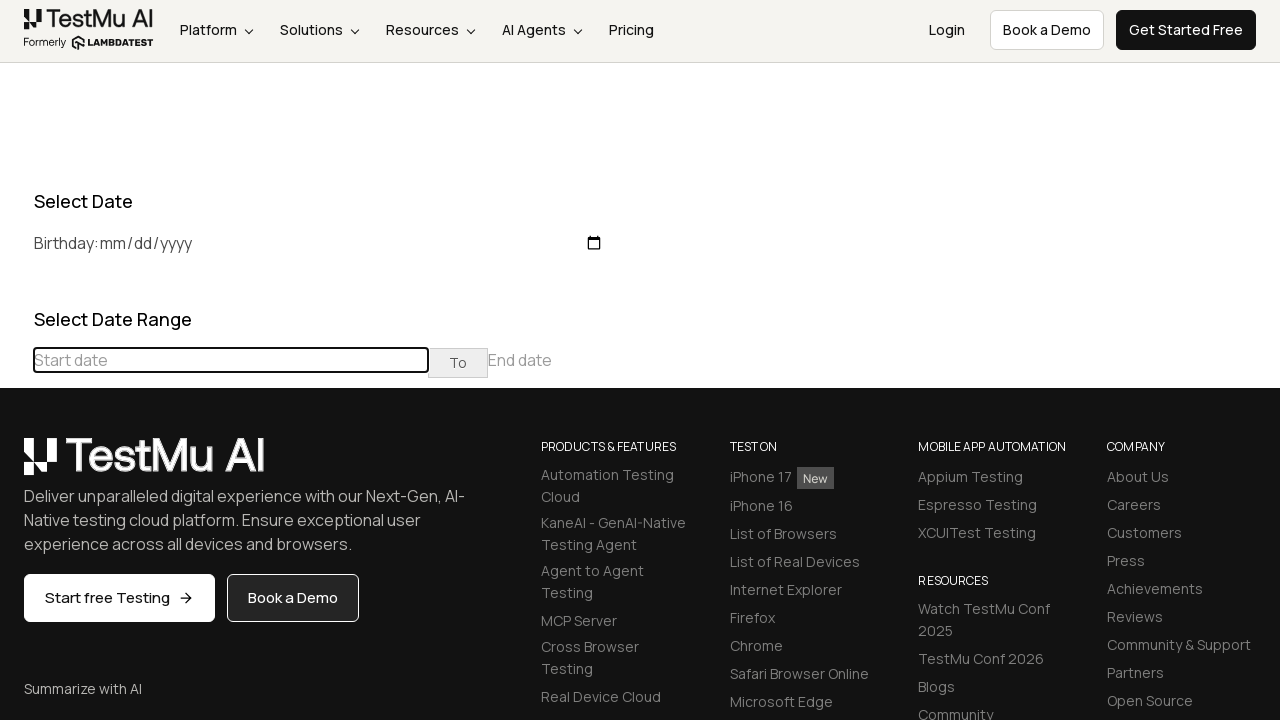

Clicked previous button to navigate to earlier month at (16, 465) on (//table[@class='table-condensed']//th[@class='prev'])[1]
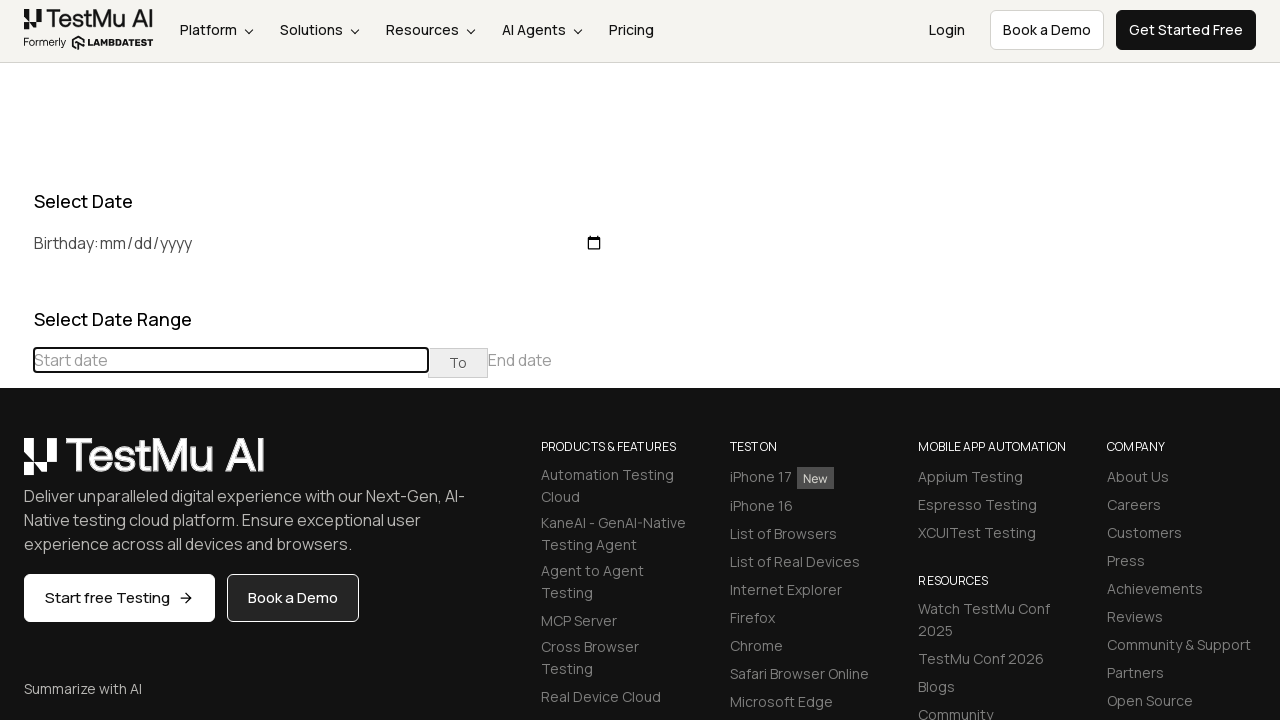

Clicked previous button to navigate to earlier month at (16, 465) on (//table[@class='table-condensed']//th[@class='prev'])[1]
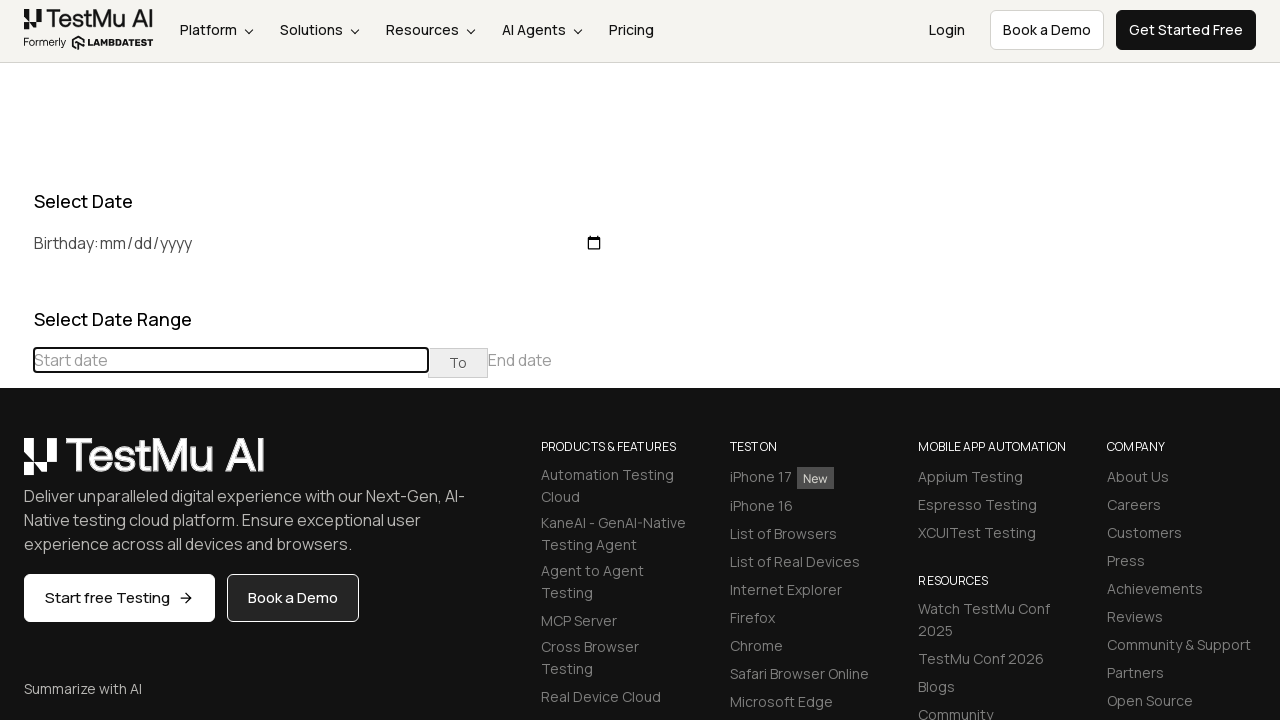

Clicked previous button to navigate to earlier month at (16, 465) on (//table[@class='table-condensed']//th[@class='prev'])[1]
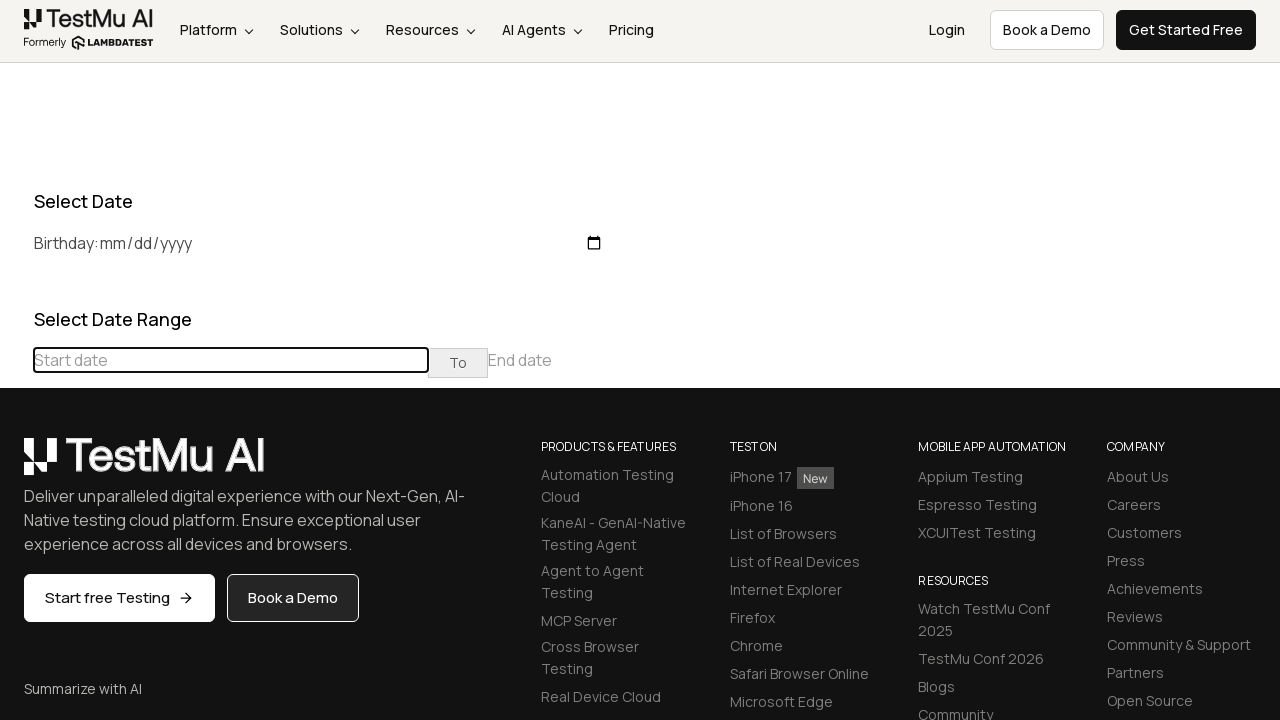

Clicked previous button to navigate to earlier month at (16, 465) on (//table[@class='table-condensed']//th[@class='prev'])[1]
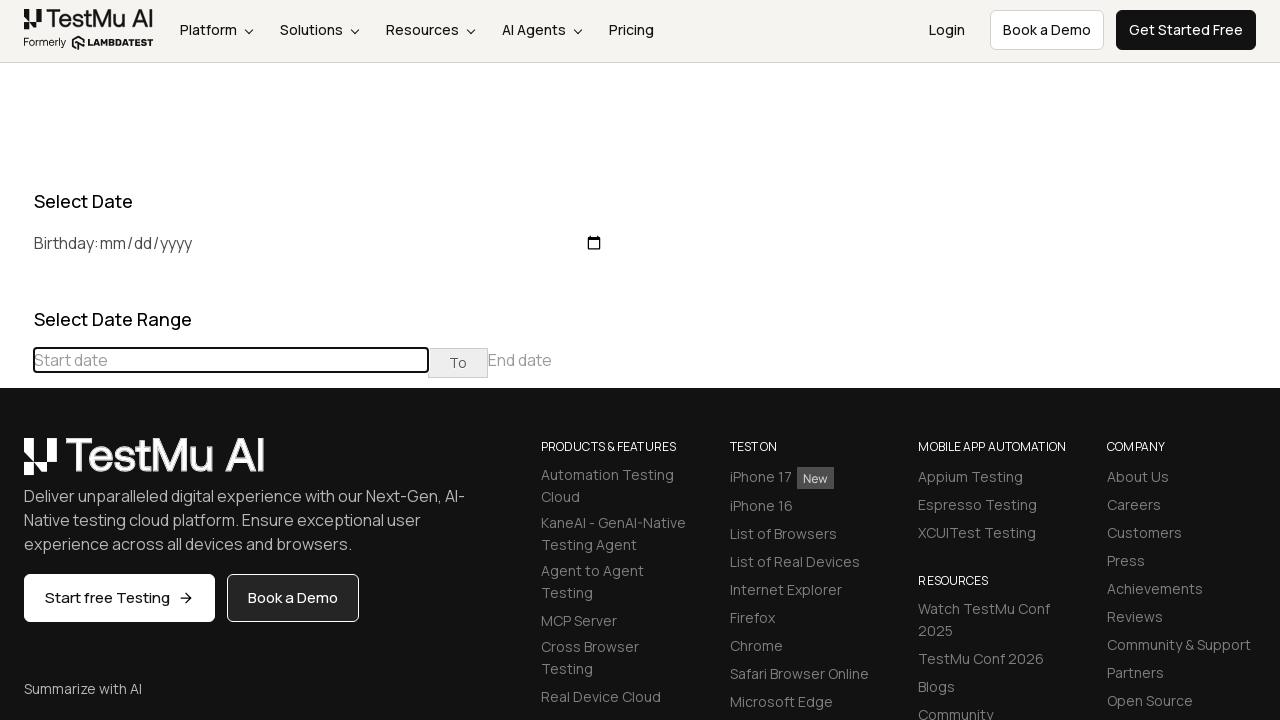

Clicked previous button to navigate to earlier month at (16, 465) on (//table[@class='table-condensed']//th[@class='prev'])[1]
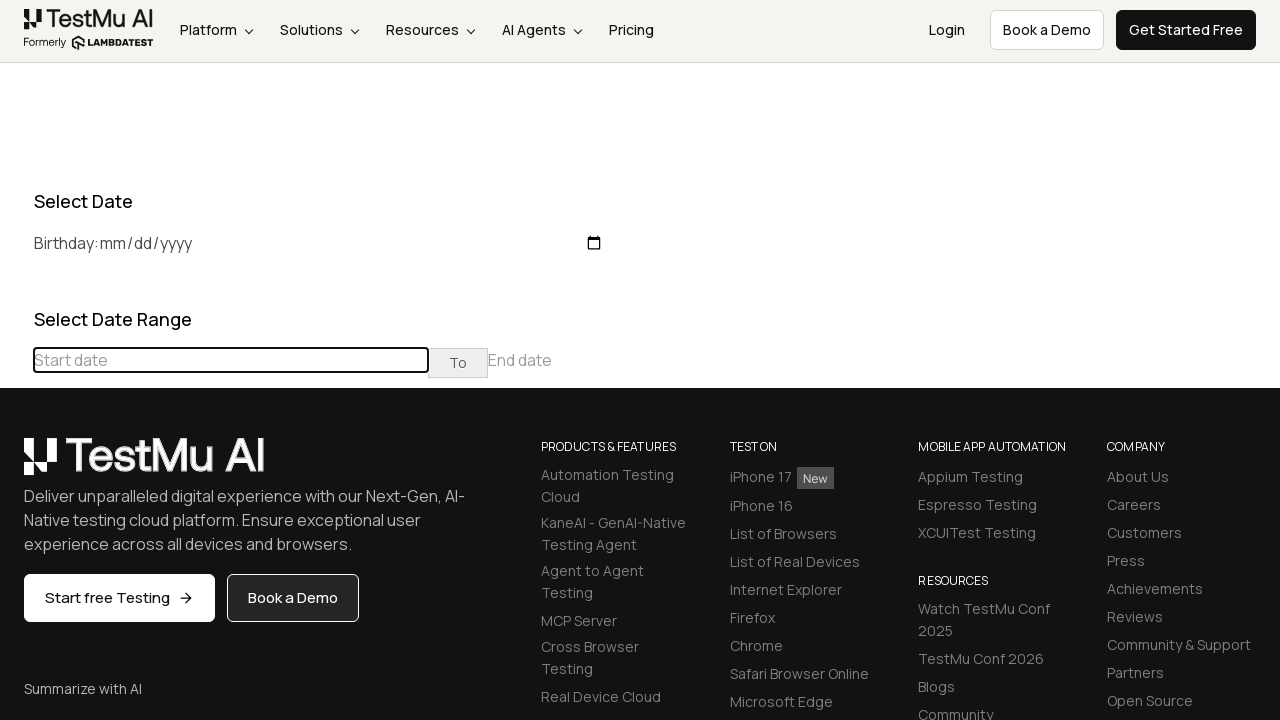

Navigated to target month July 2025
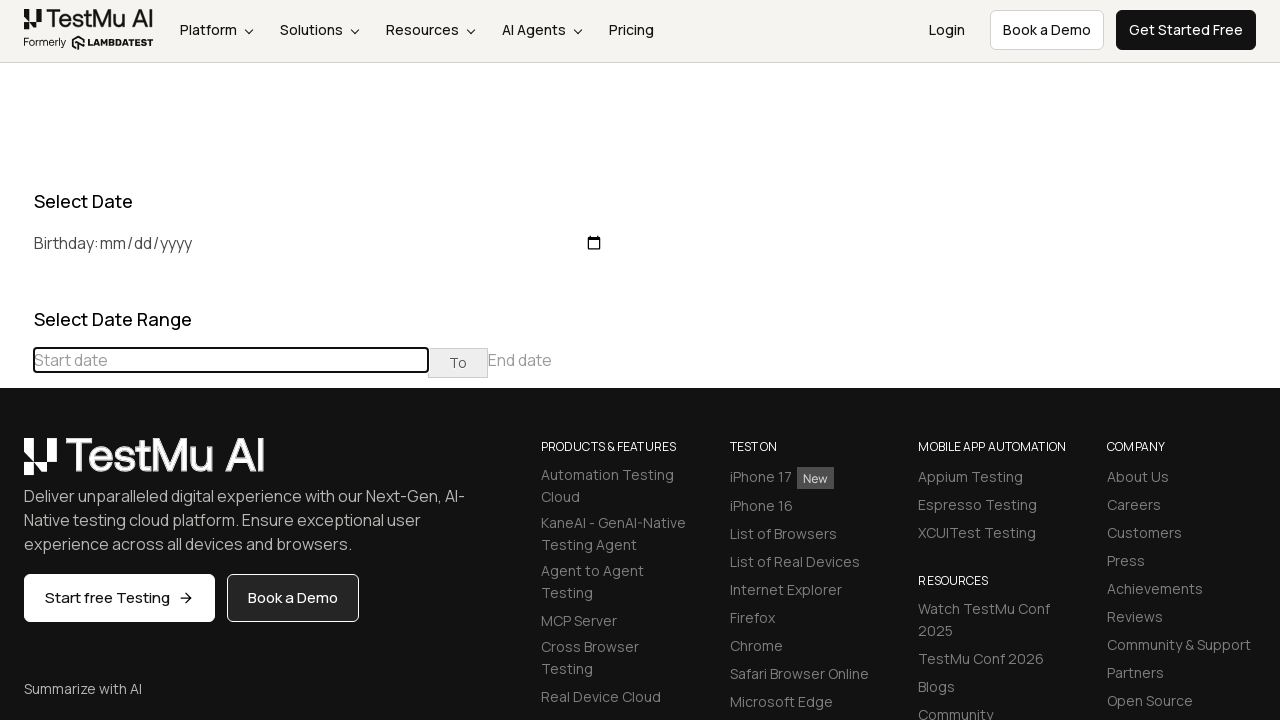

Selected day 2 in July 2025 at (119, 533) on //td[@class='day'][text()='2']
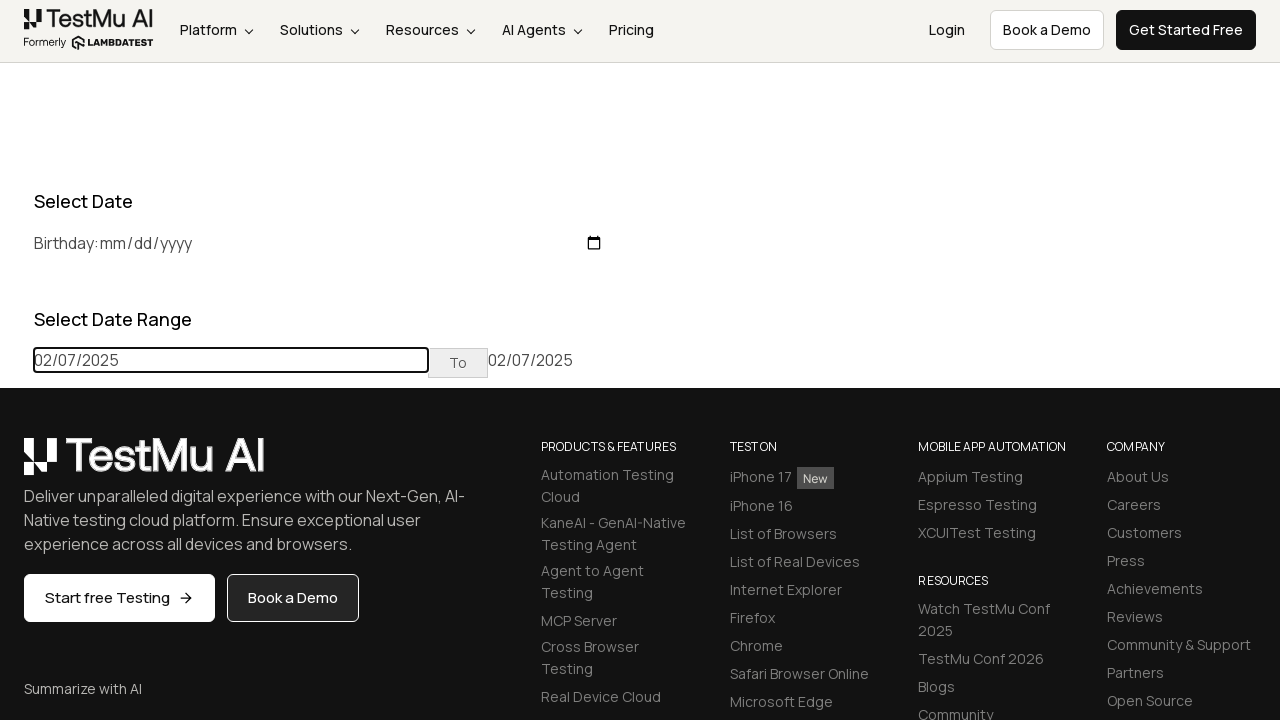

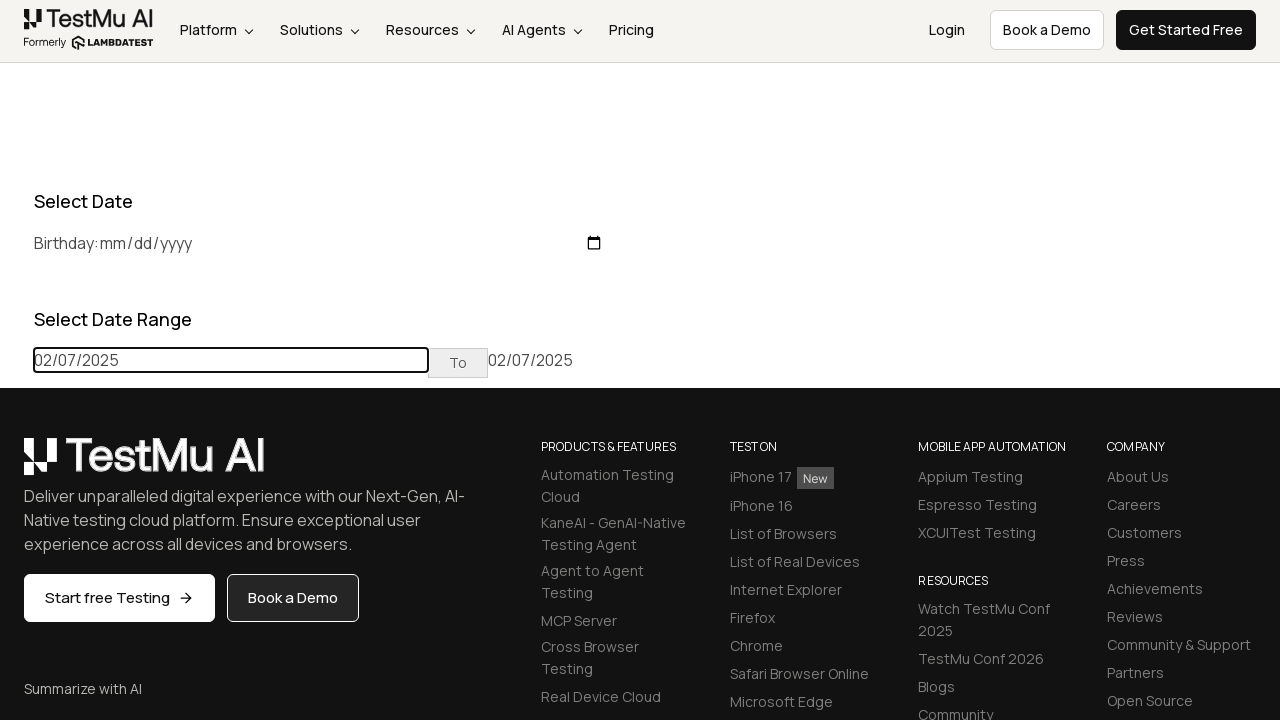